Tests NuGet package search functionality by entering "yaml" in the search box, clicking search, and verifying that package results are displayed with titles and descriptions

Starting URL: https://nuget.org

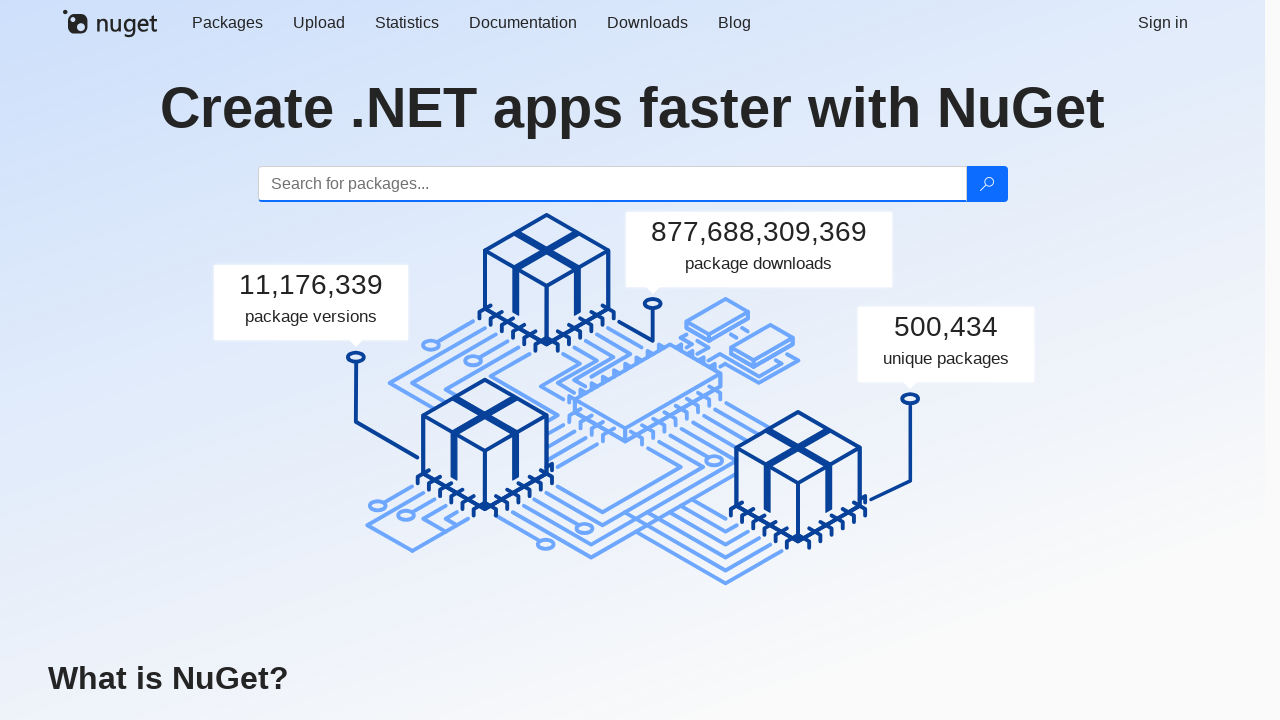

Filled search box with 'yaml' on #search
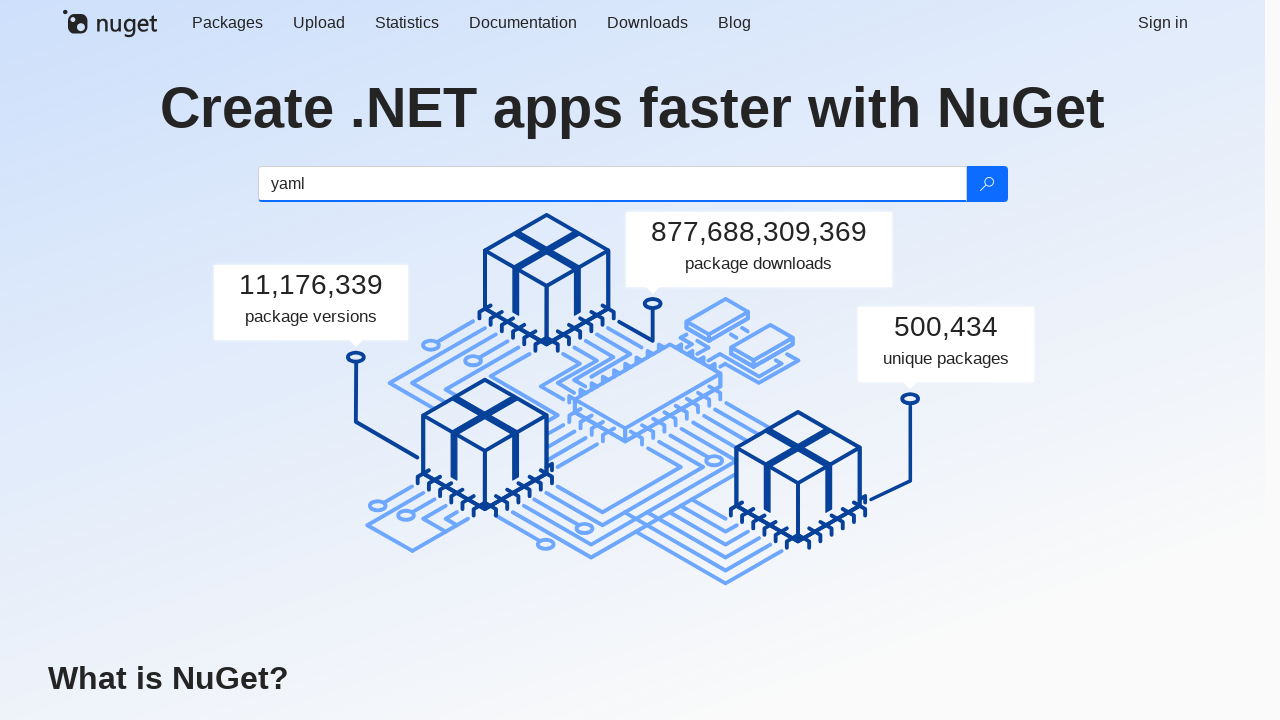

Clicked search button at (986, 184) on .btn-search
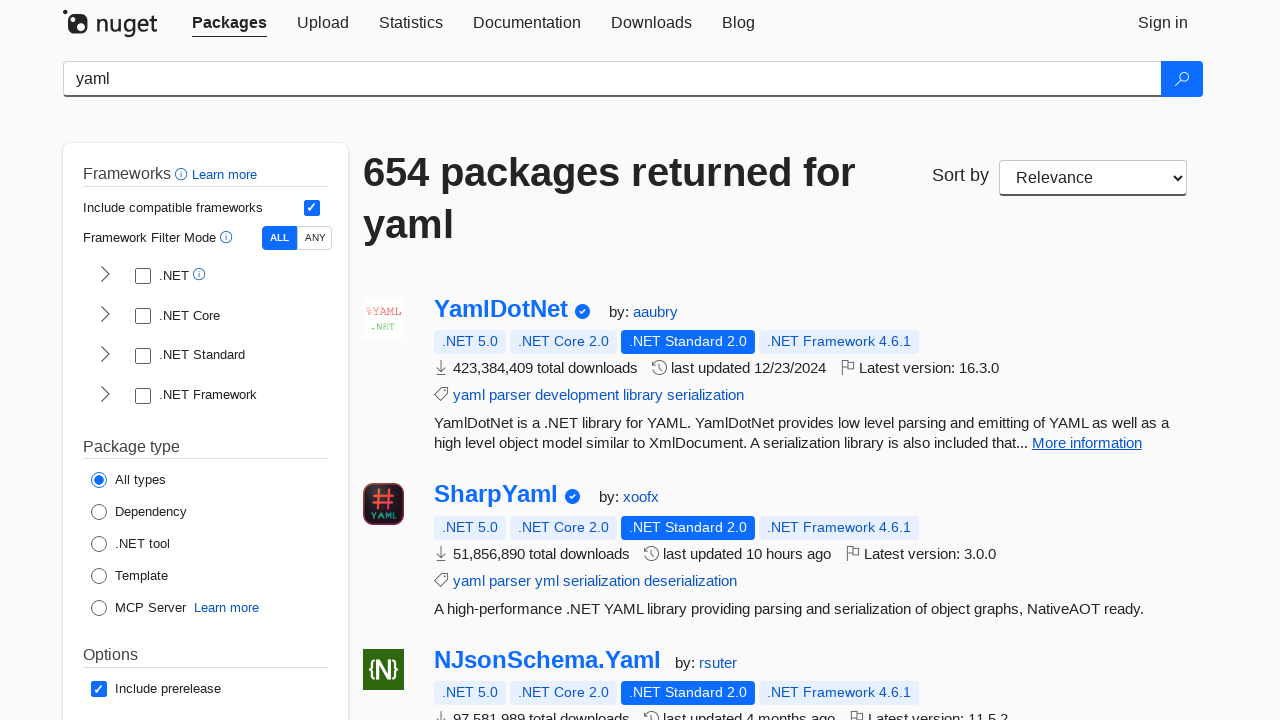

Package results loaded
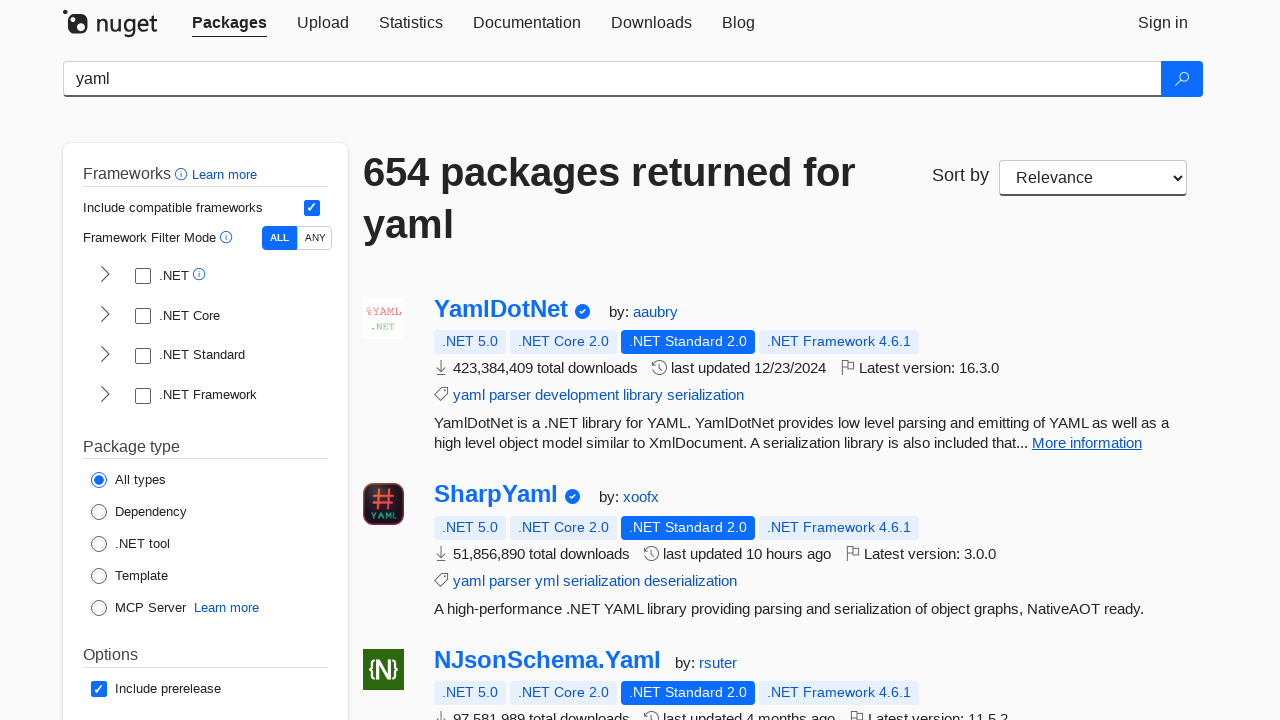

Retrieved 20 package results
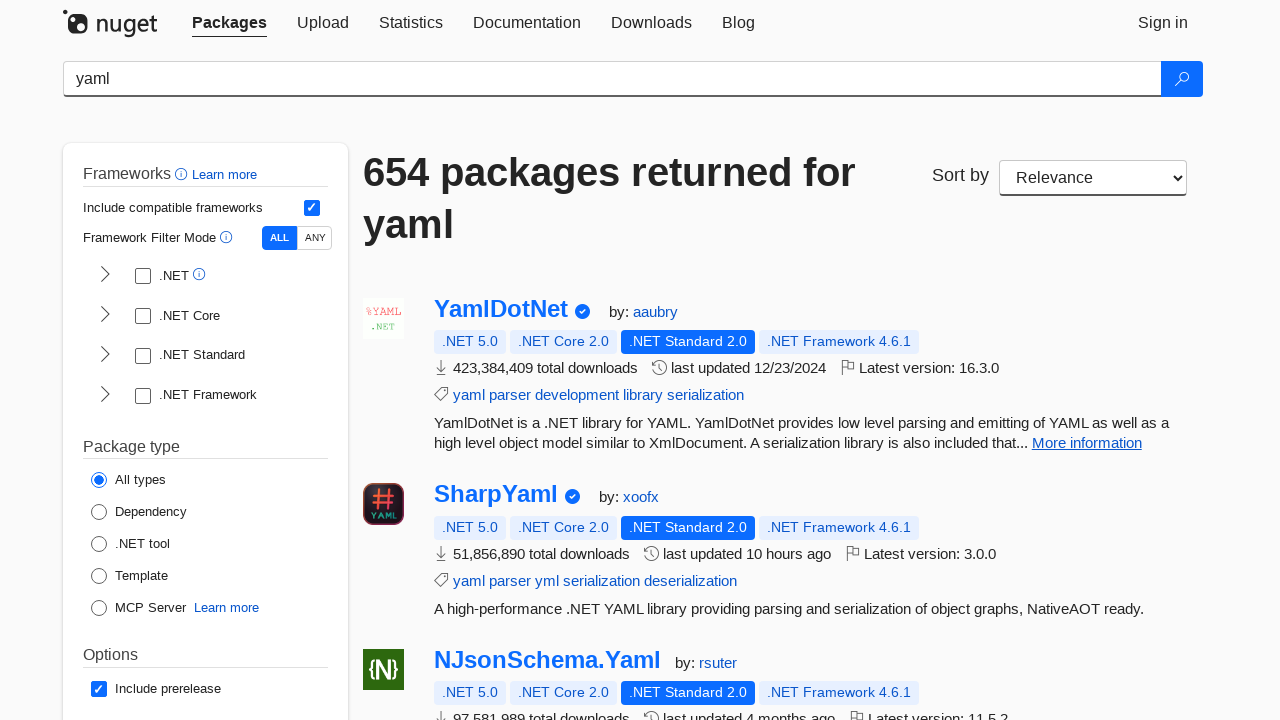

Verified package title is not empty
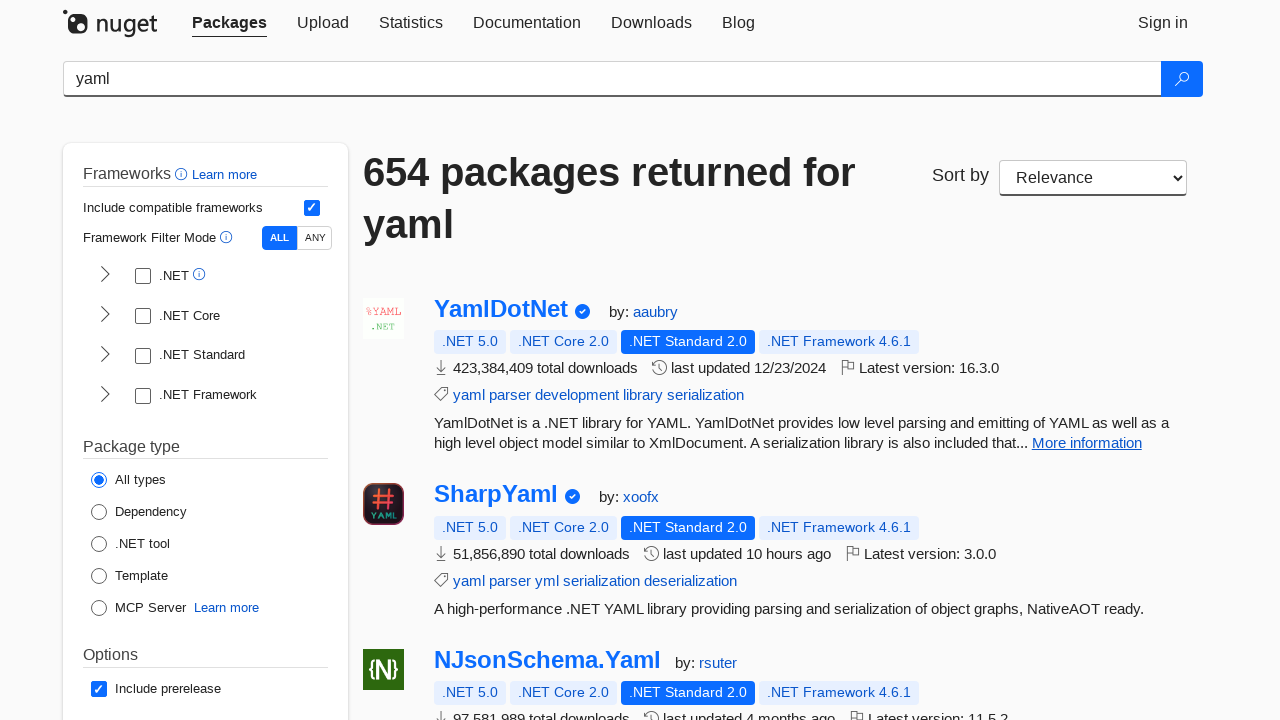

Verified package details are not empty
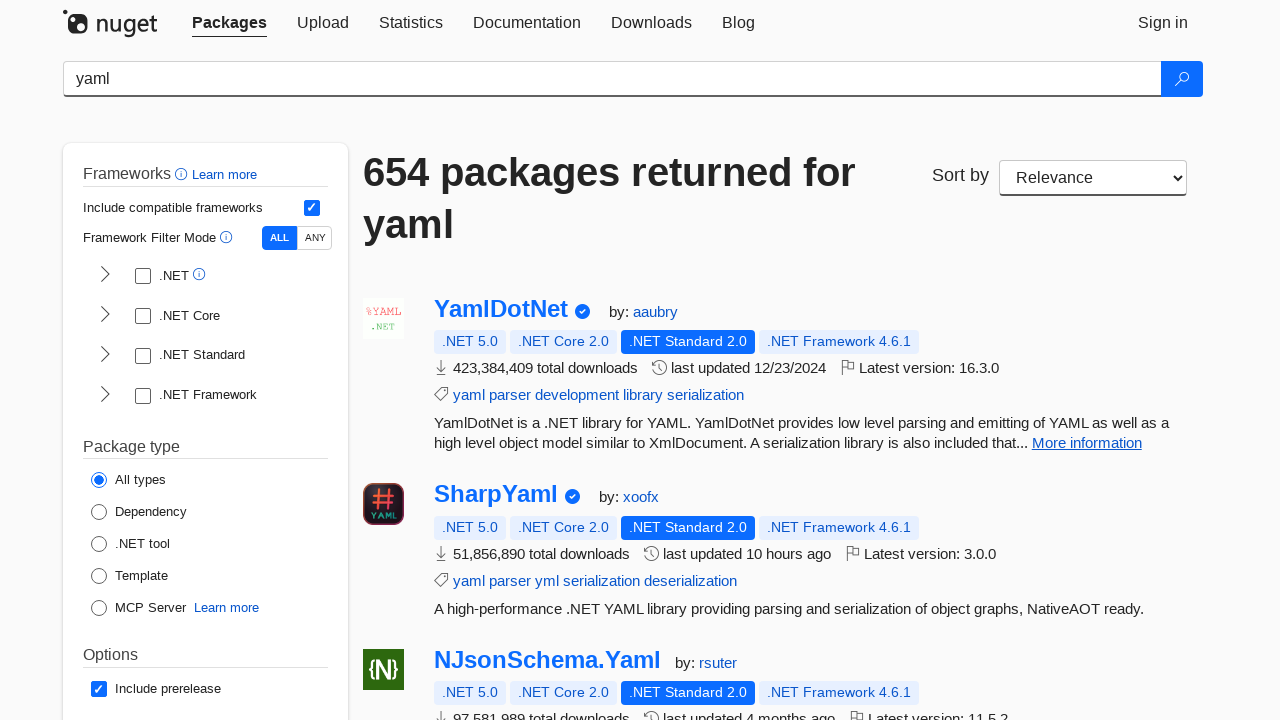

Verified package title is not empty
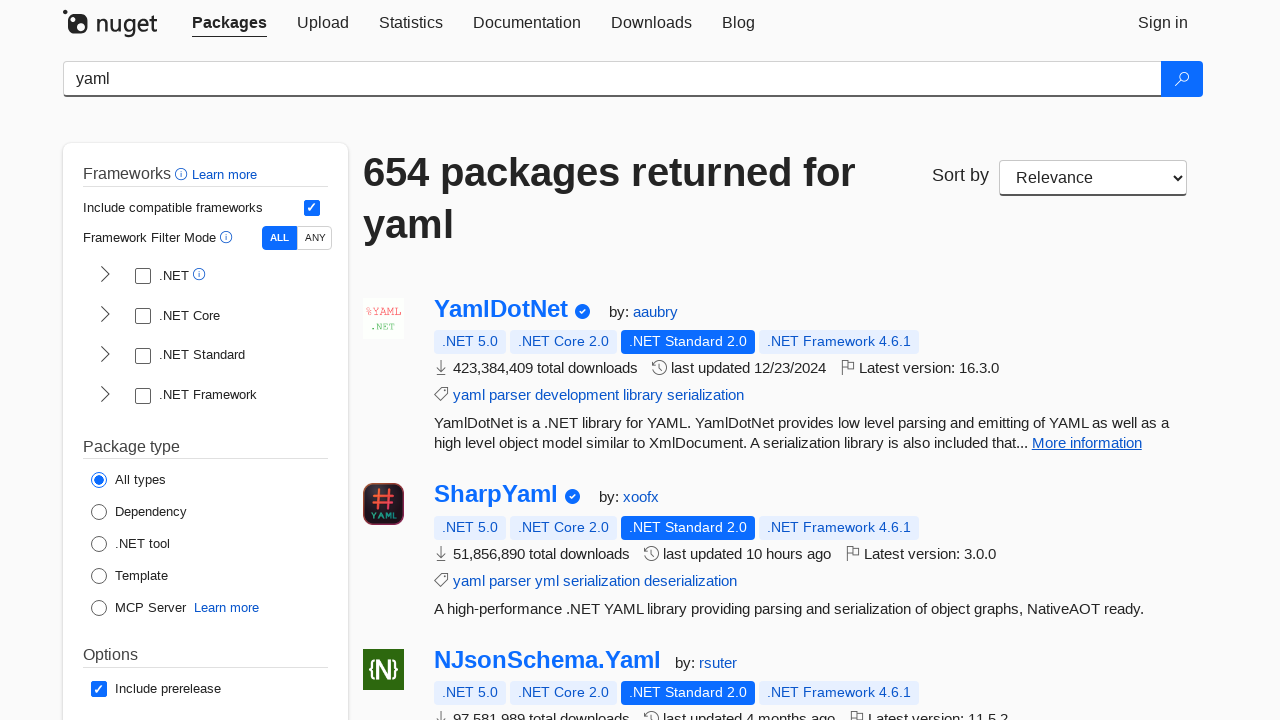

Verified package details are not empty
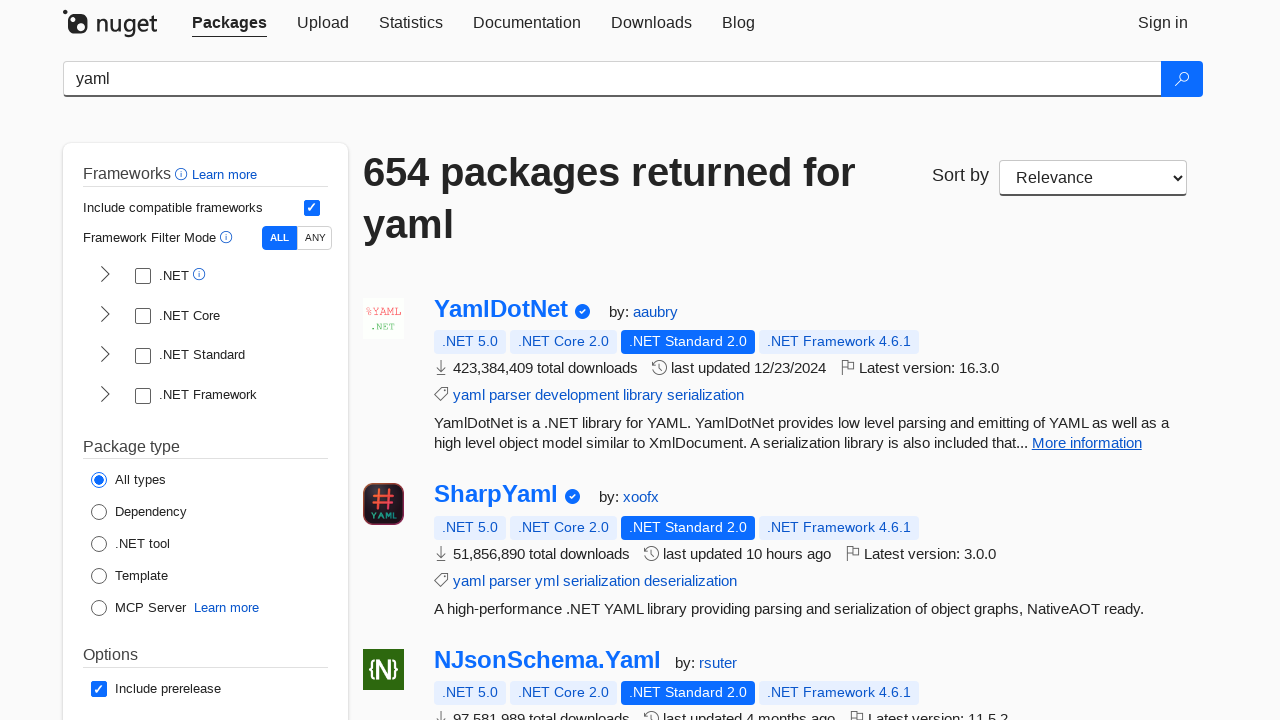

Verified package title is not empty
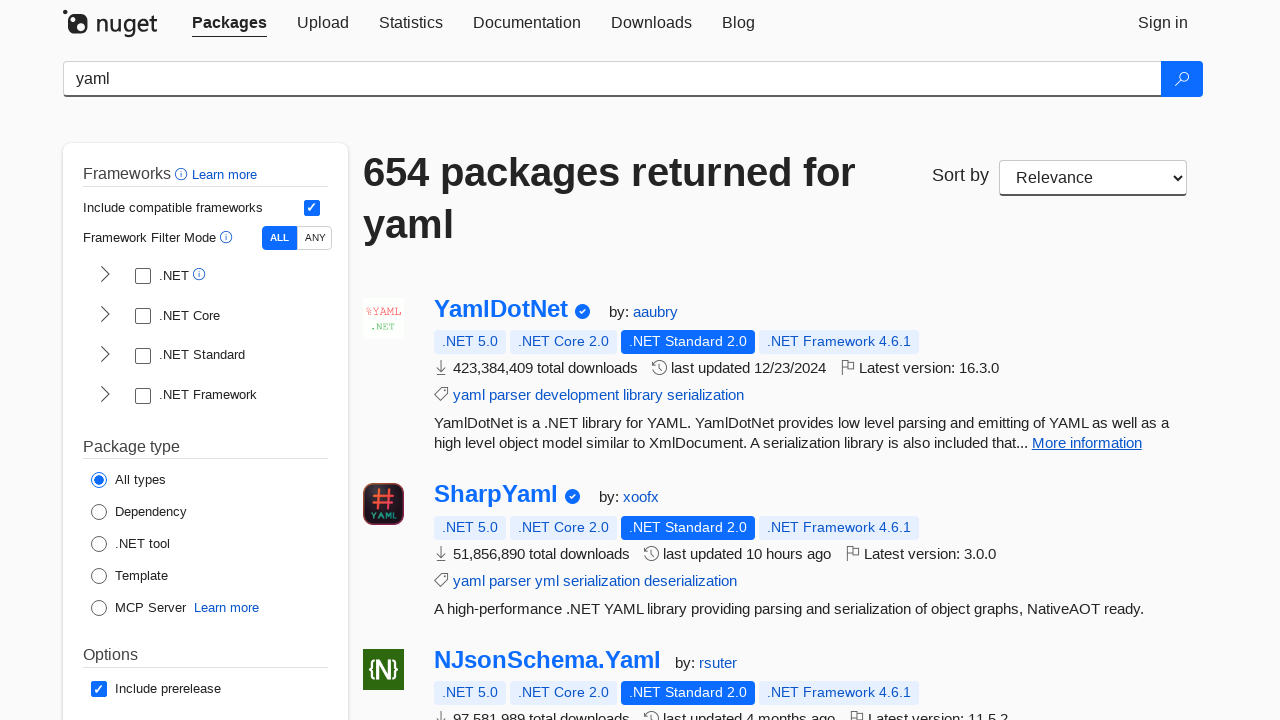

Verified package details are not empty
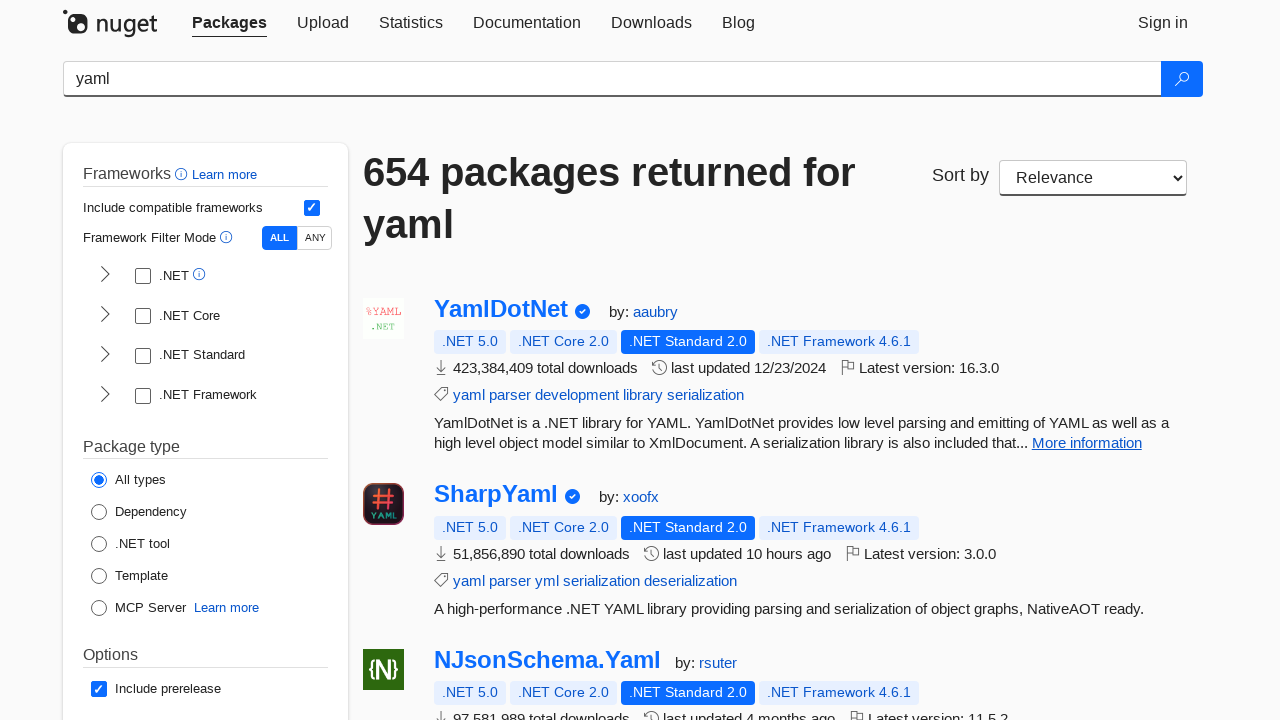

Verified package title is not empty
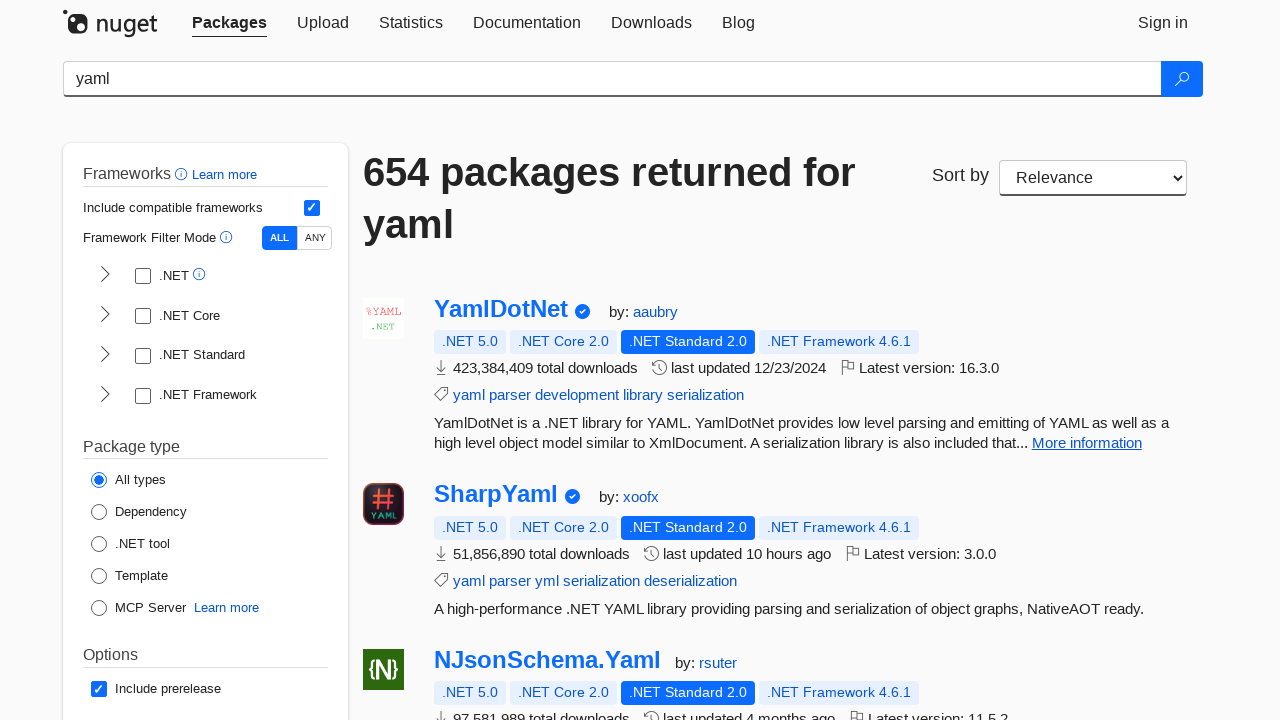

Verified package details are not empty
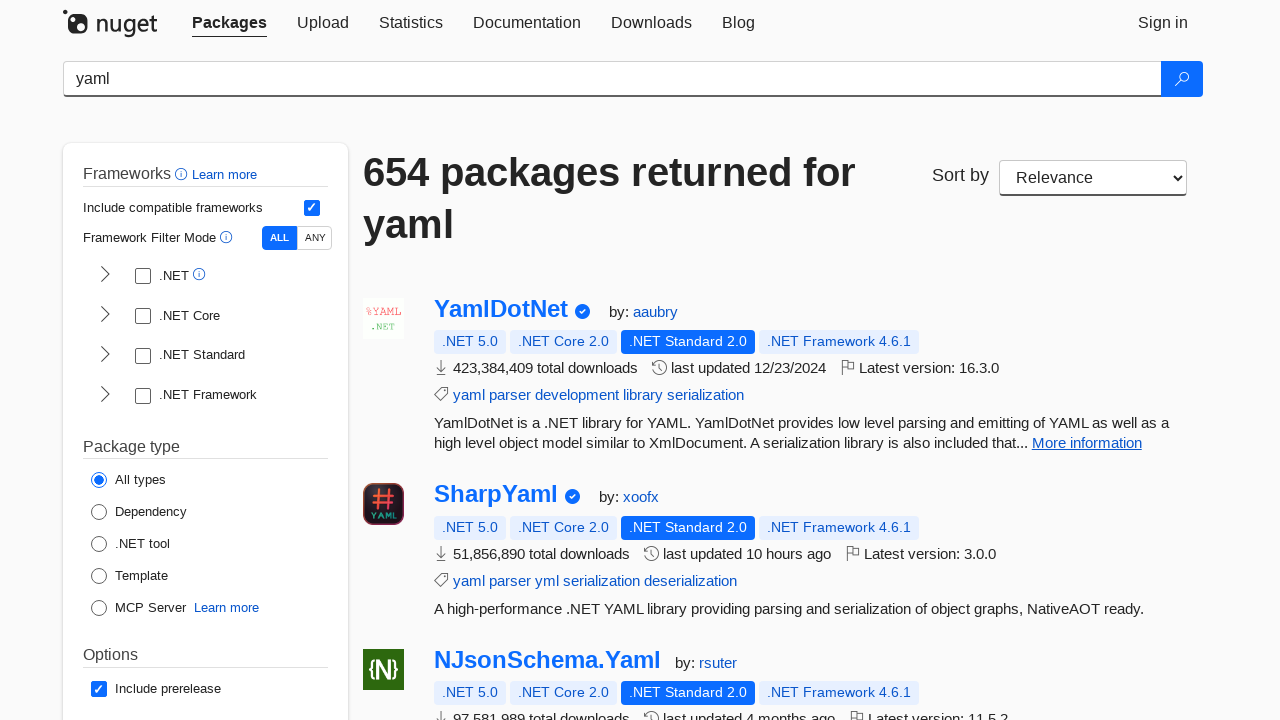

Verified package title is not empty
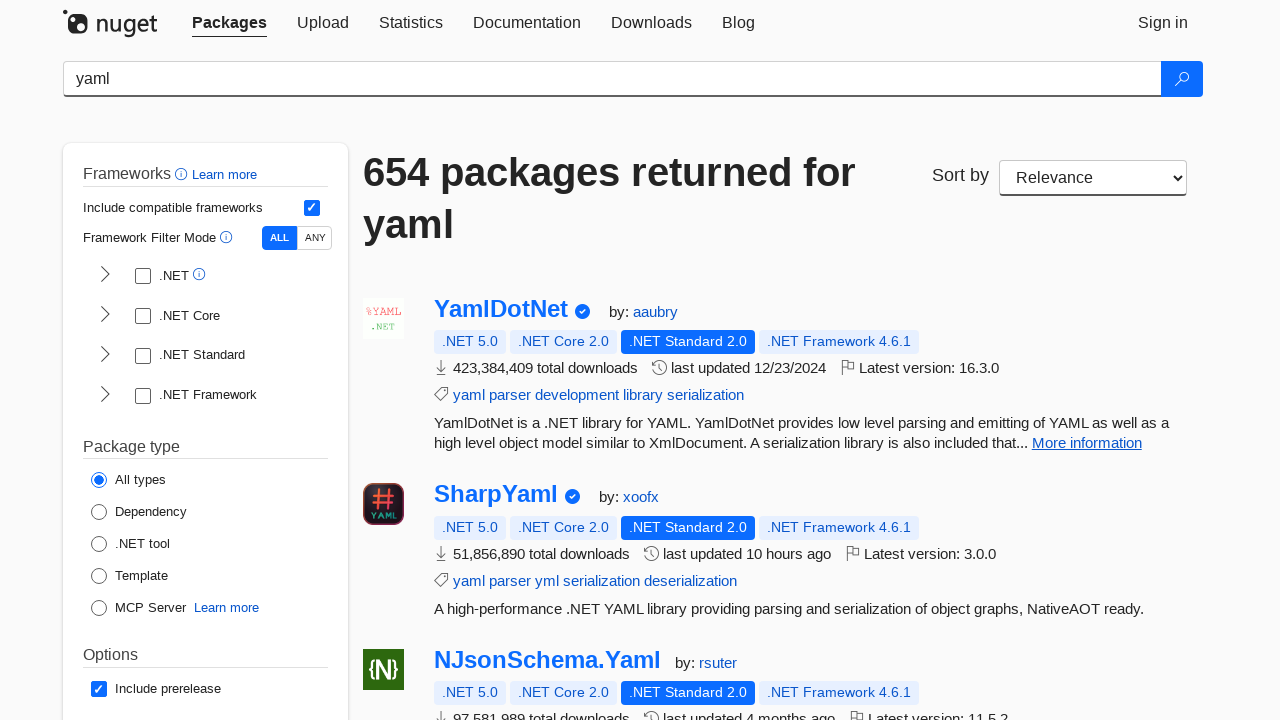

Verified package details are not empty
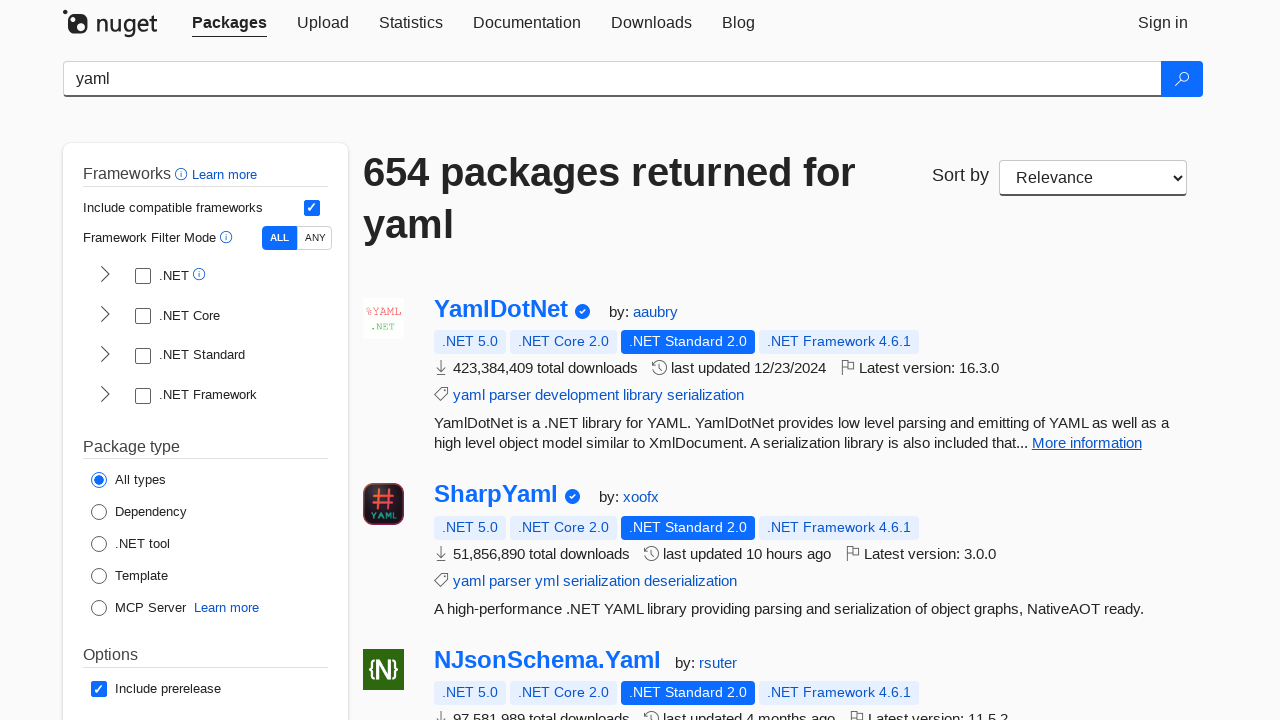

Verified package title is not empty
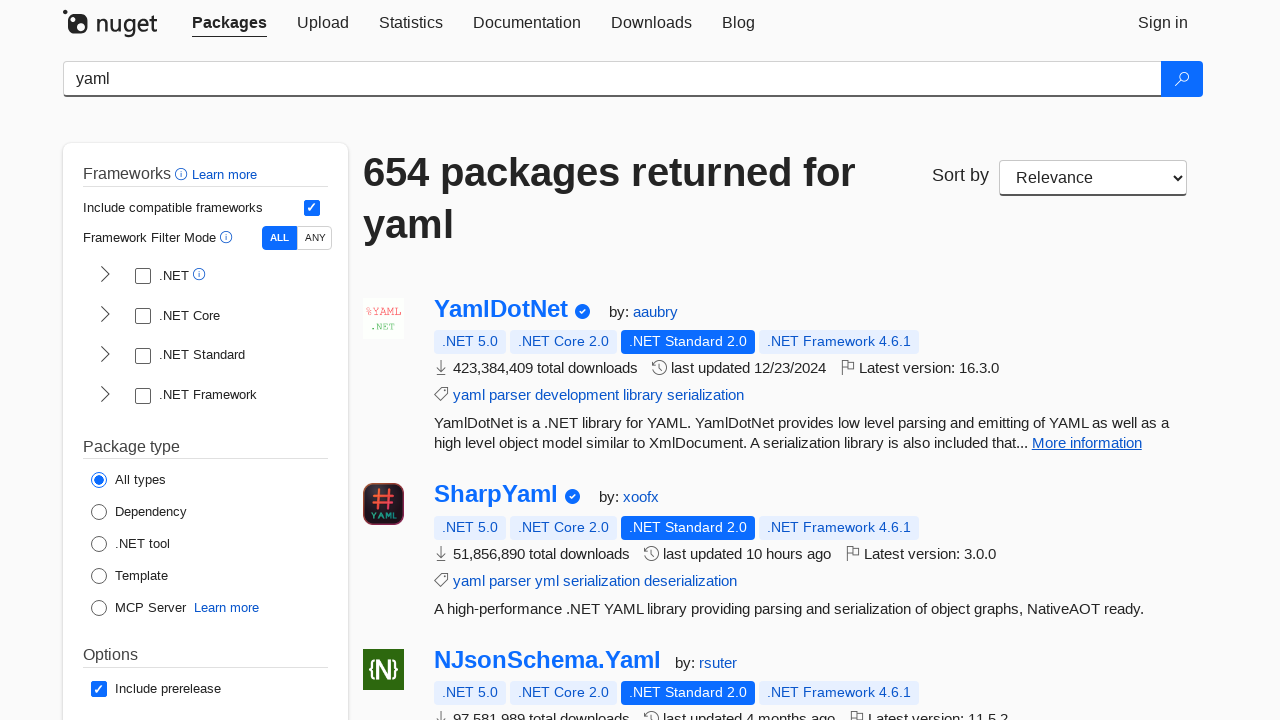

Verified package details are not empty
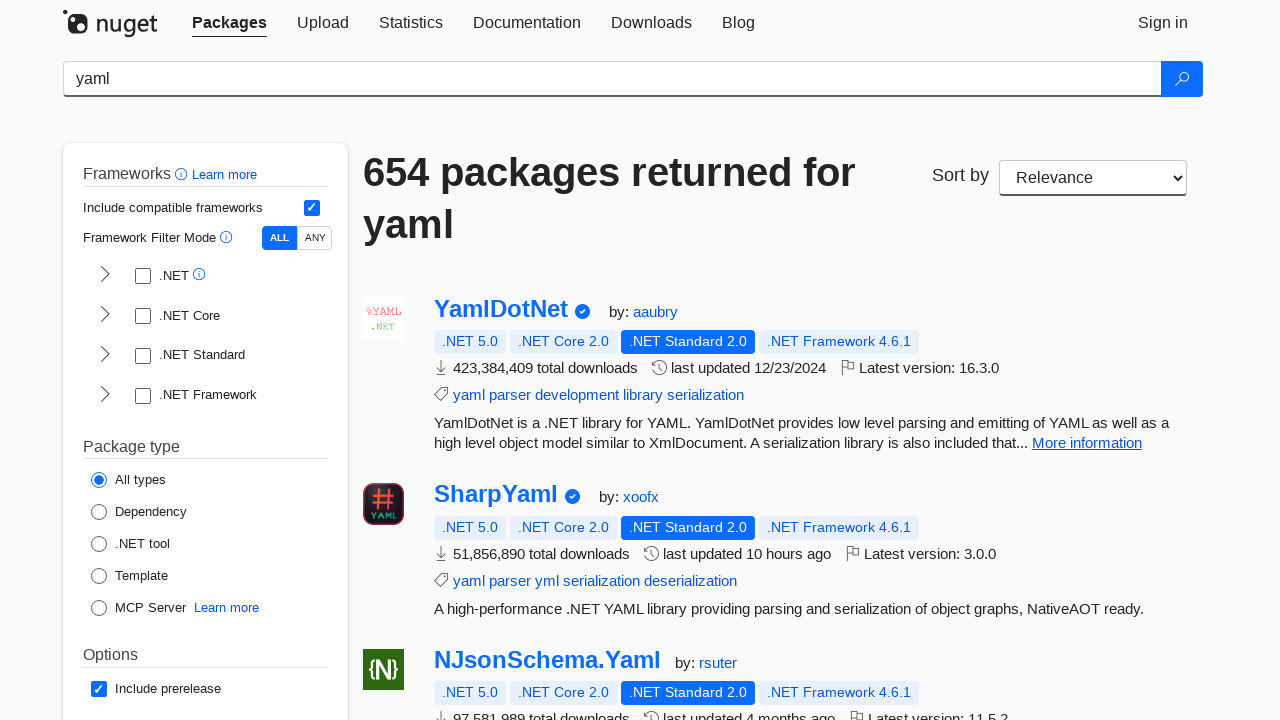

Verified package title is not empty
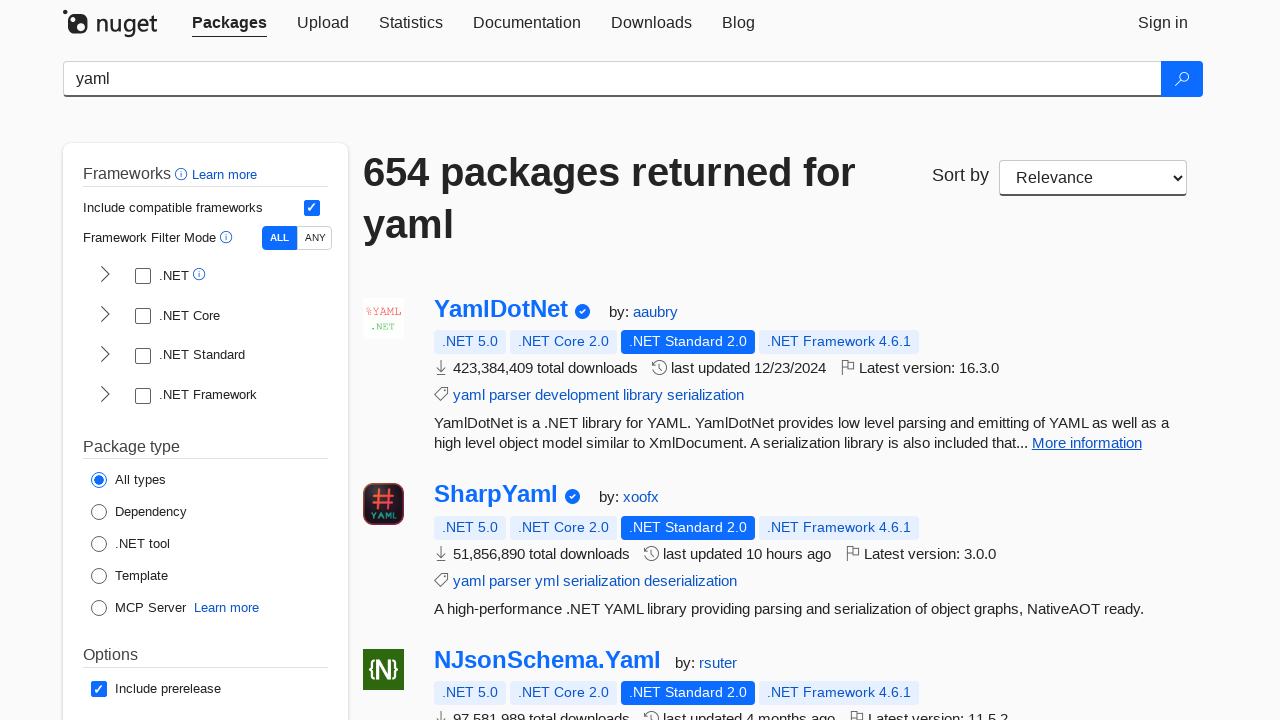

Verified package details are not empty
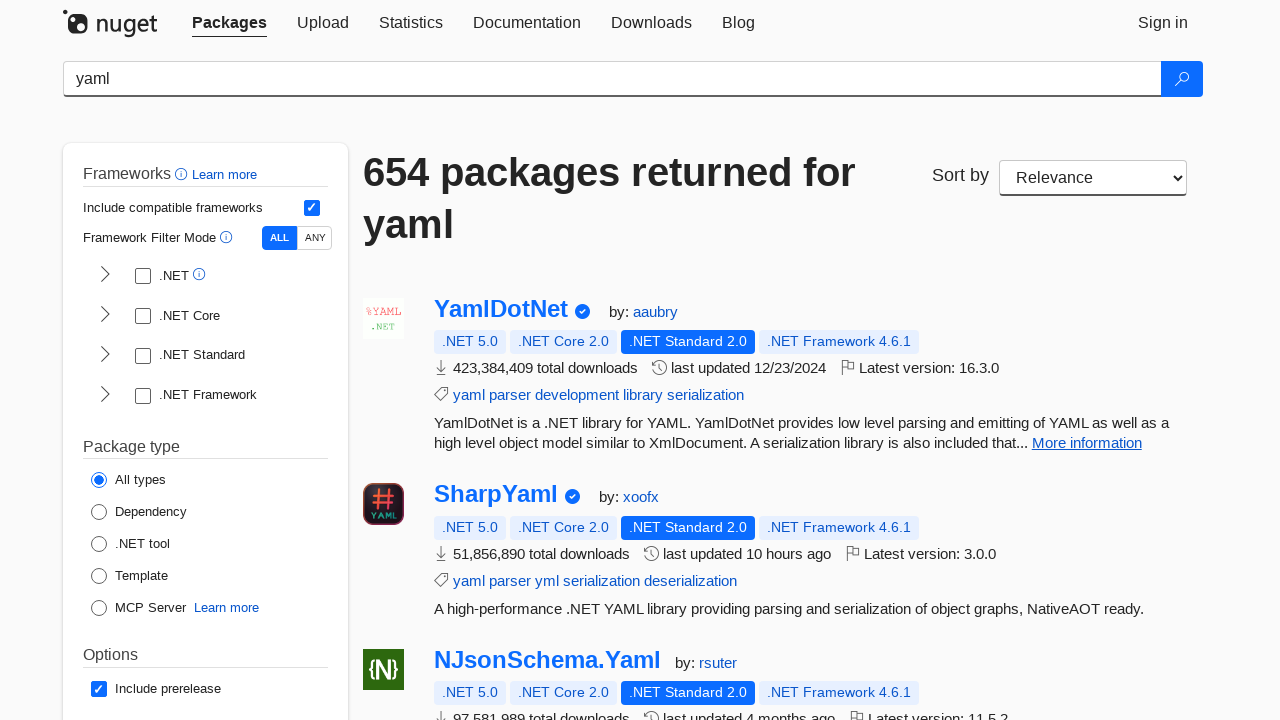

Verified package title is not empty
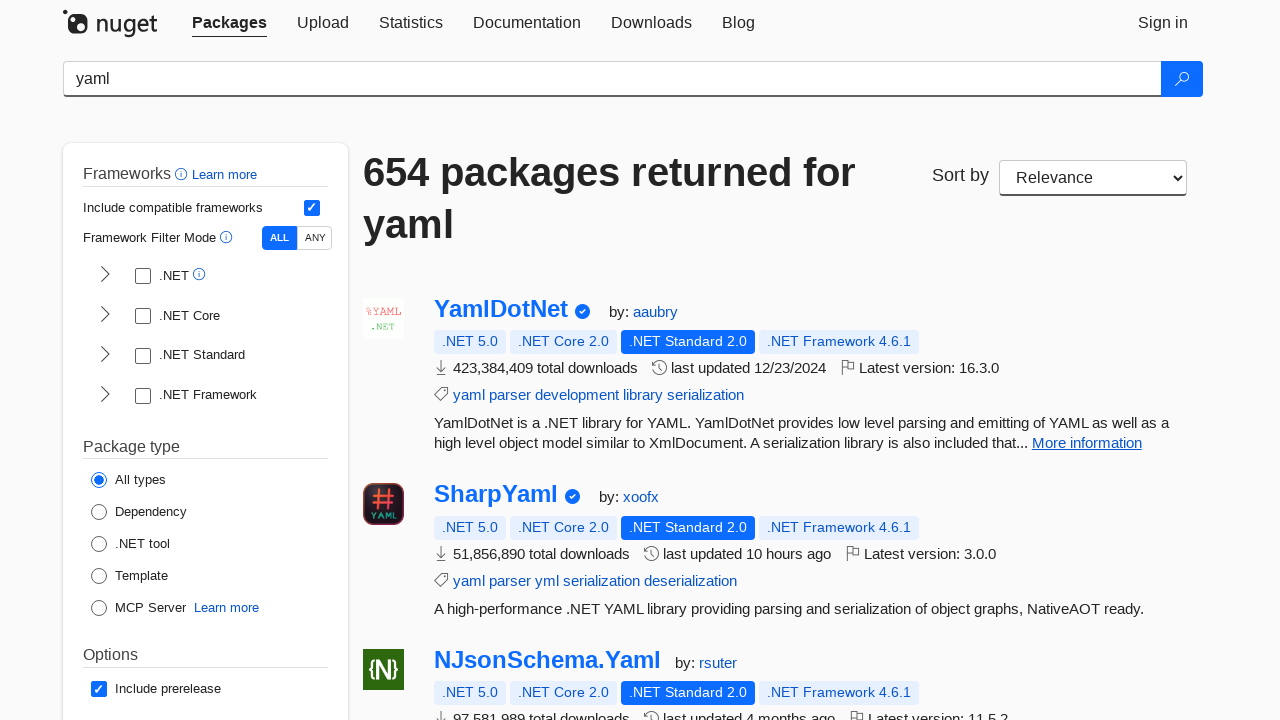

Verified package details are not empty
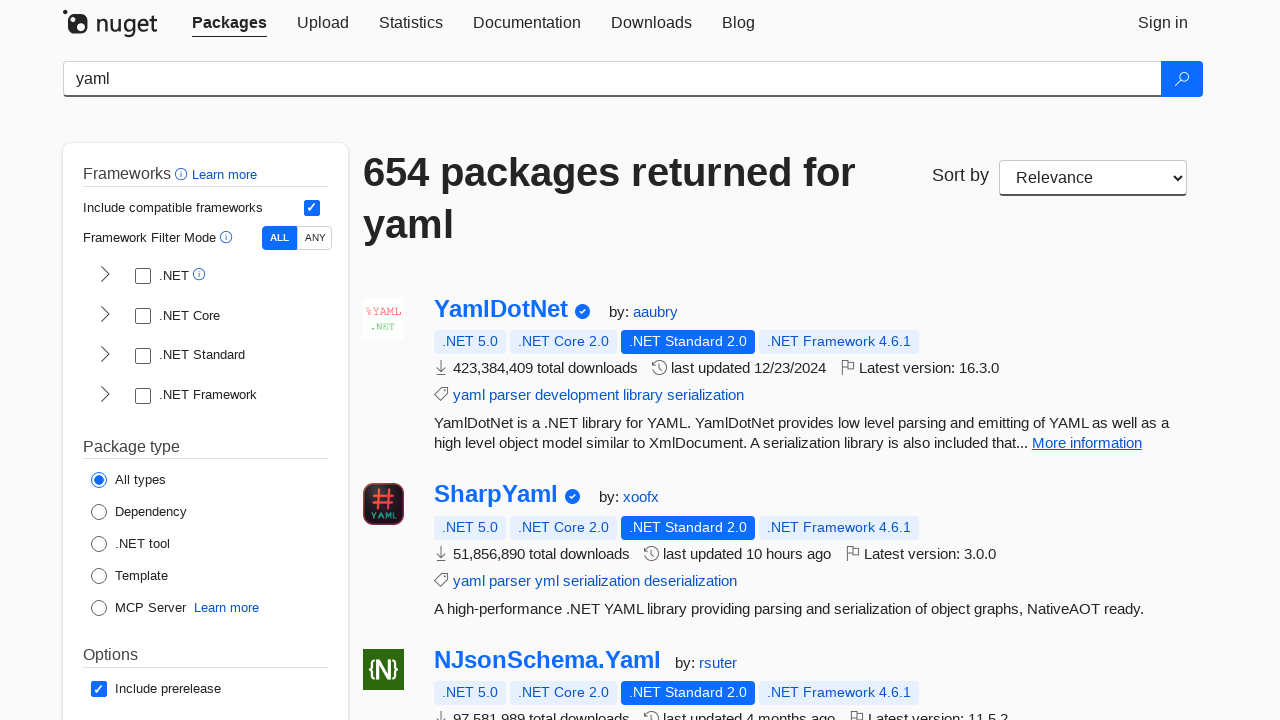

Verified package title is not empty
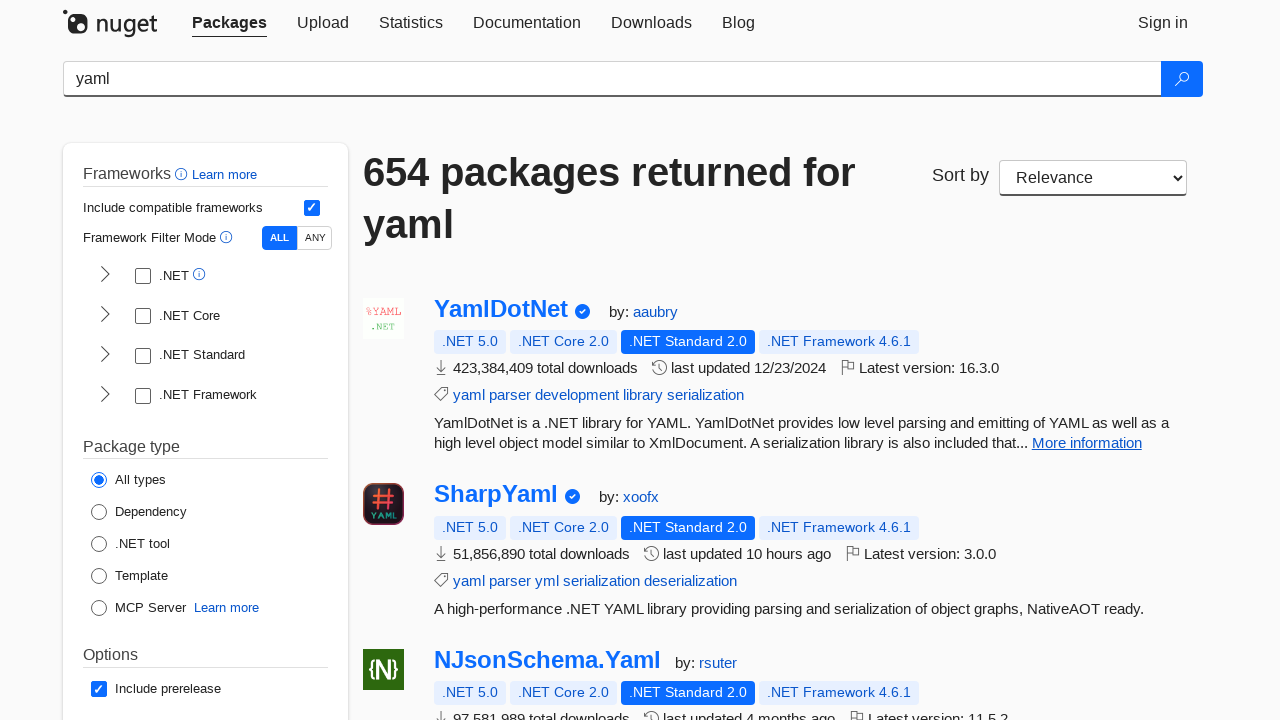

Verified package details are not empty
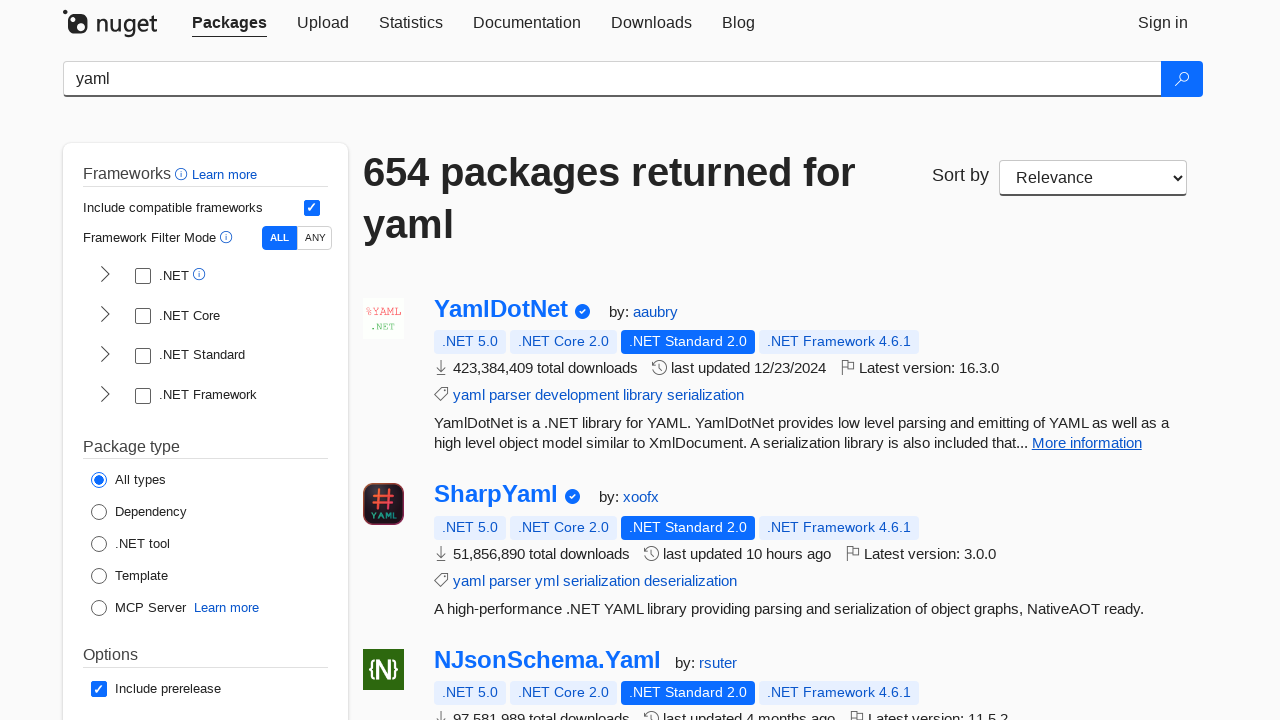

Verified package title is not empty
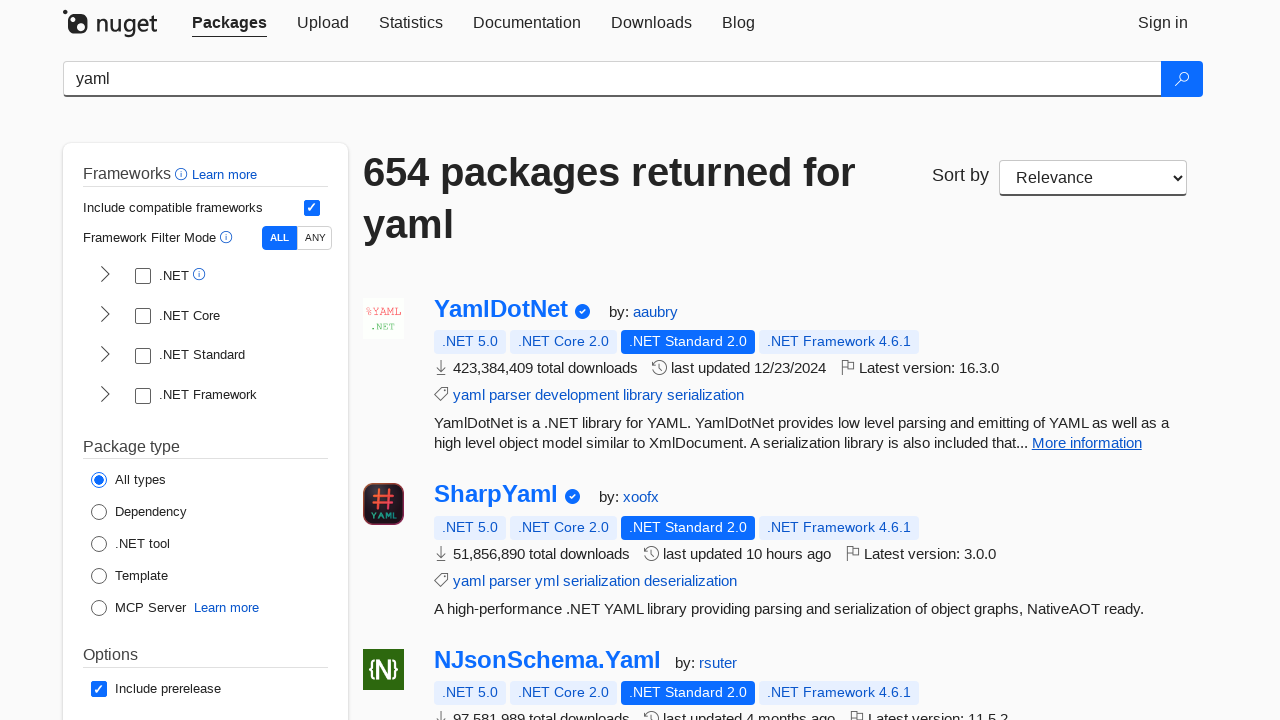

Verified package details are not empty
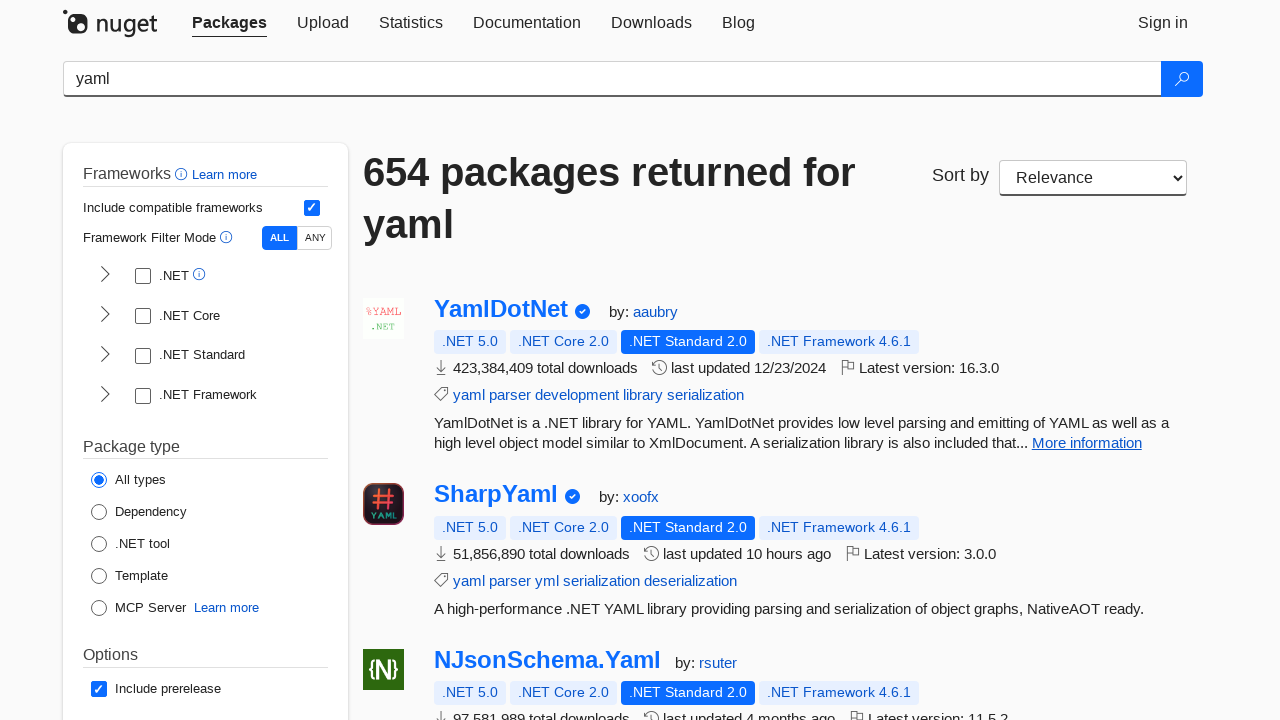

Verified package title is not empty
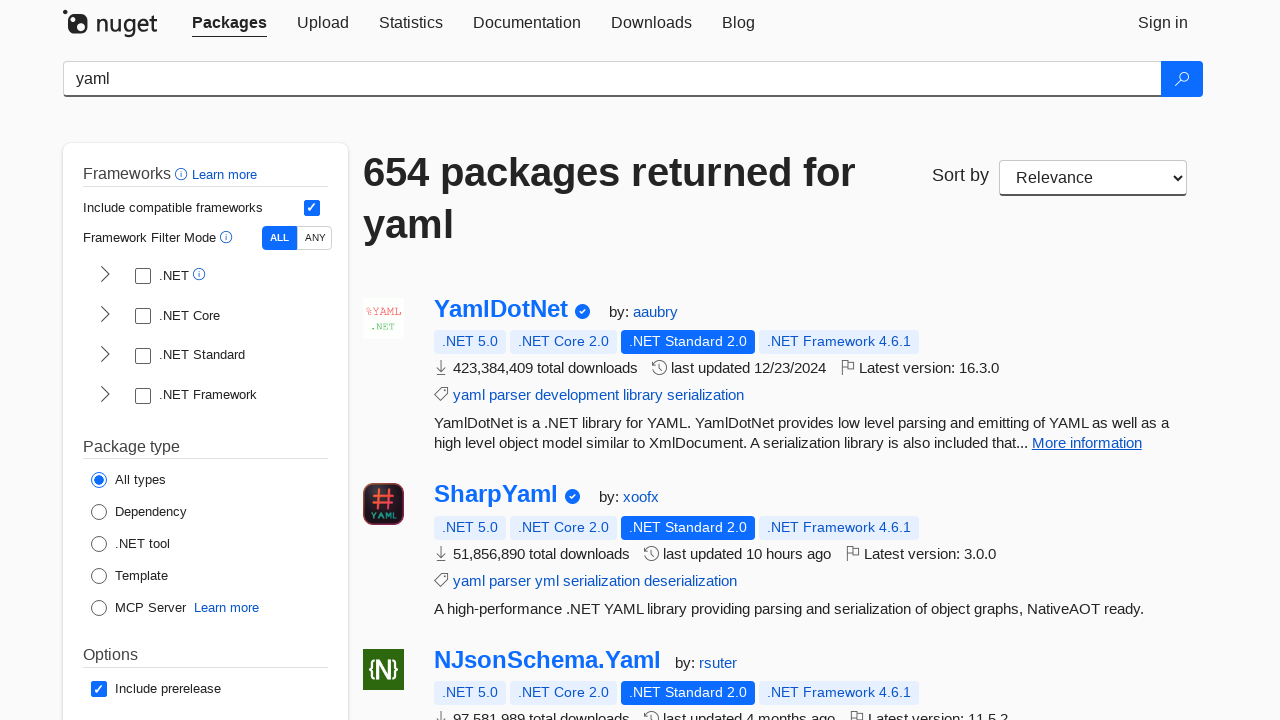

Verified package details are not empty
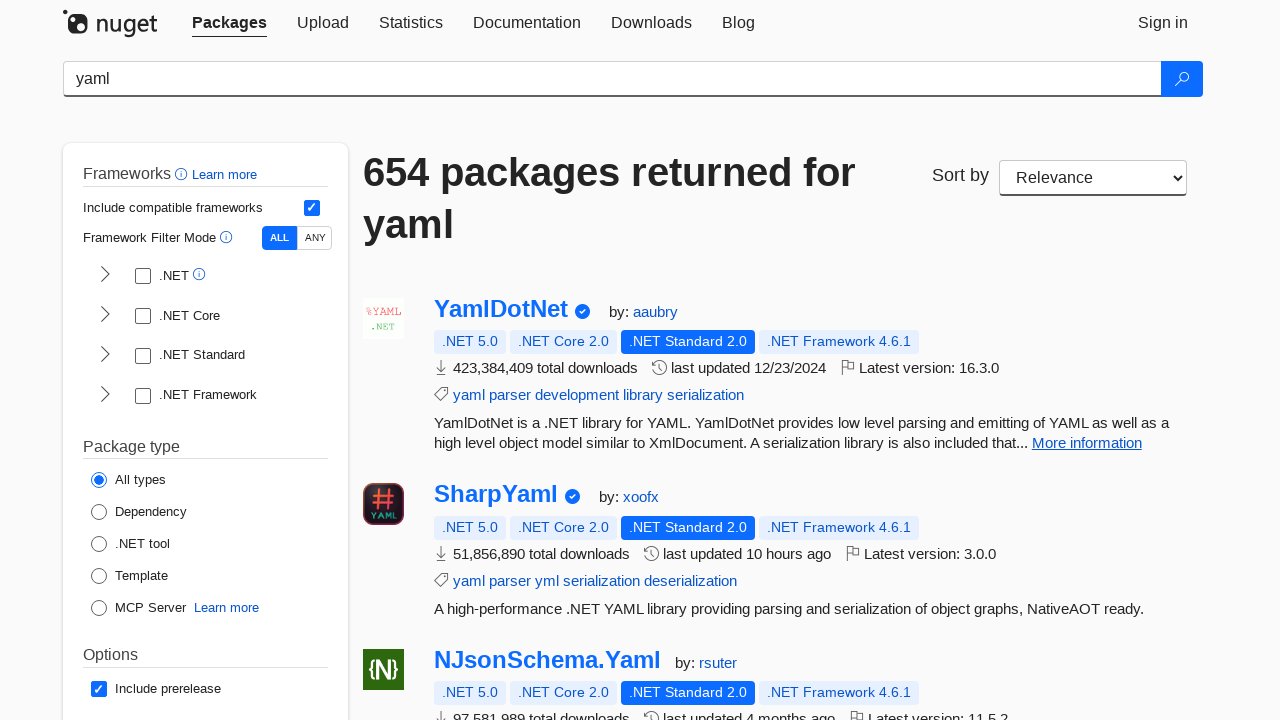

Verified package title is not empty
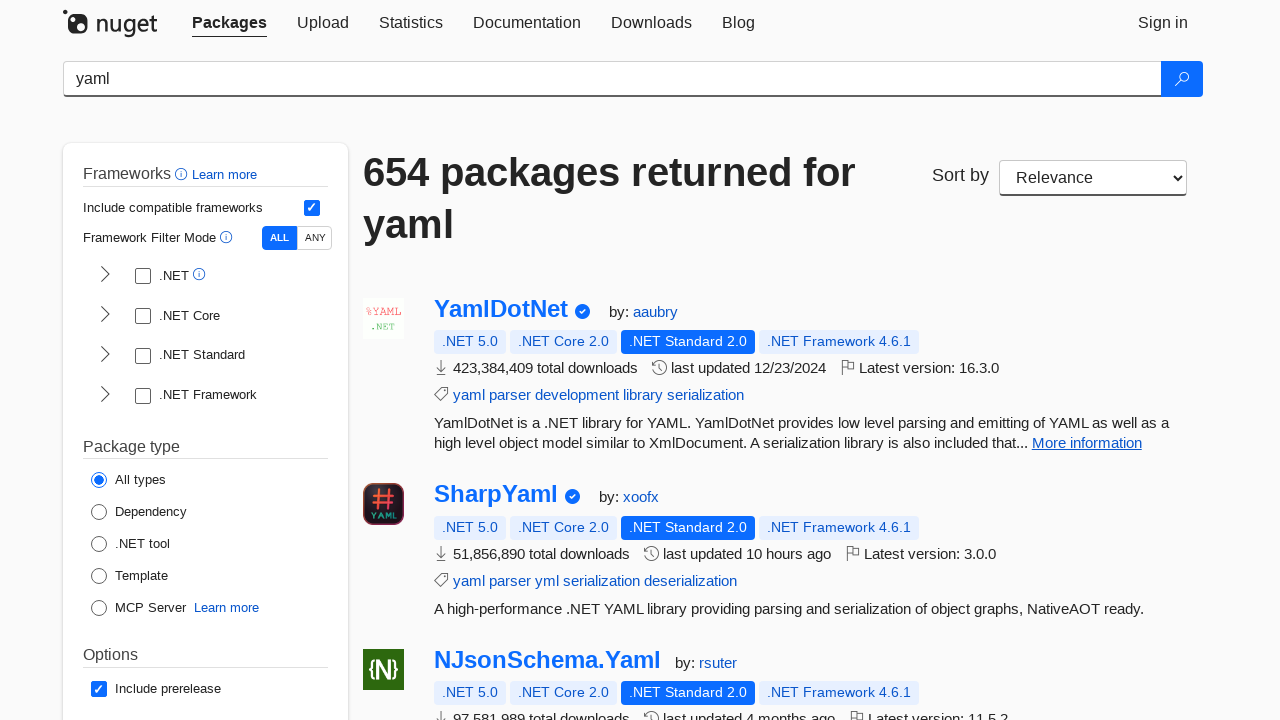

Verified package details are not empty
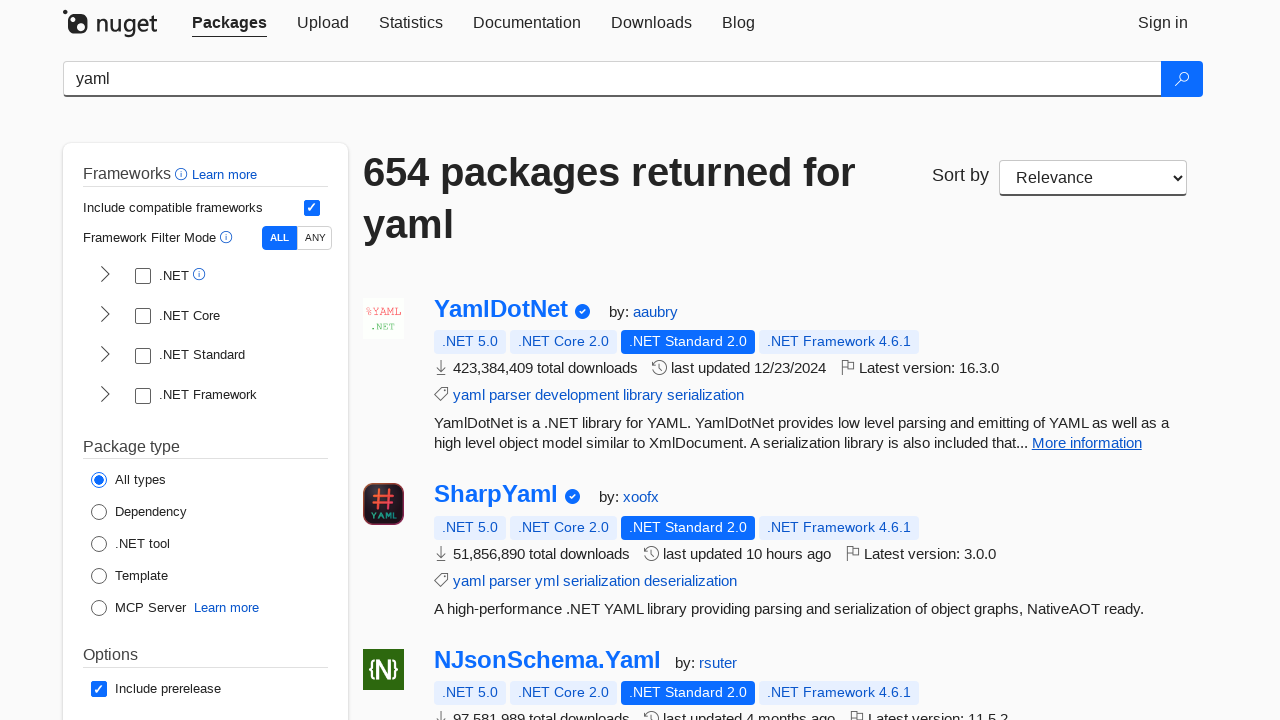

Verified package title is not empty
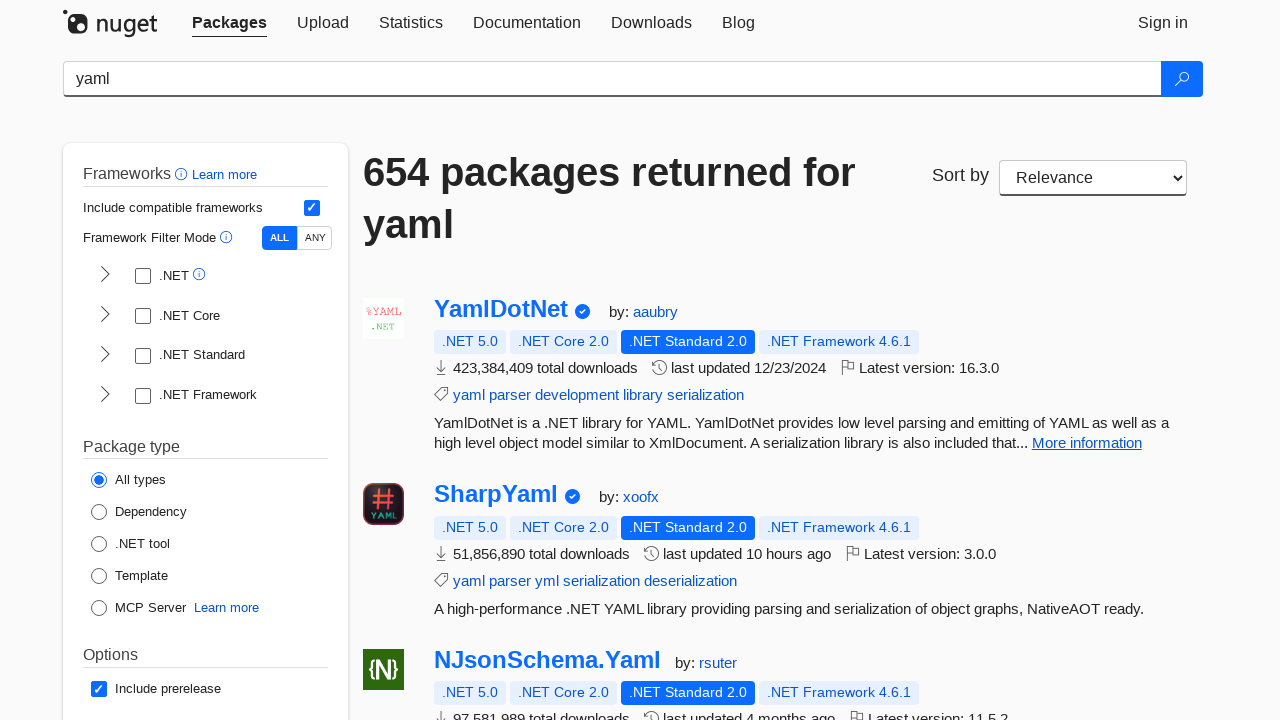

Verified package details are not empty
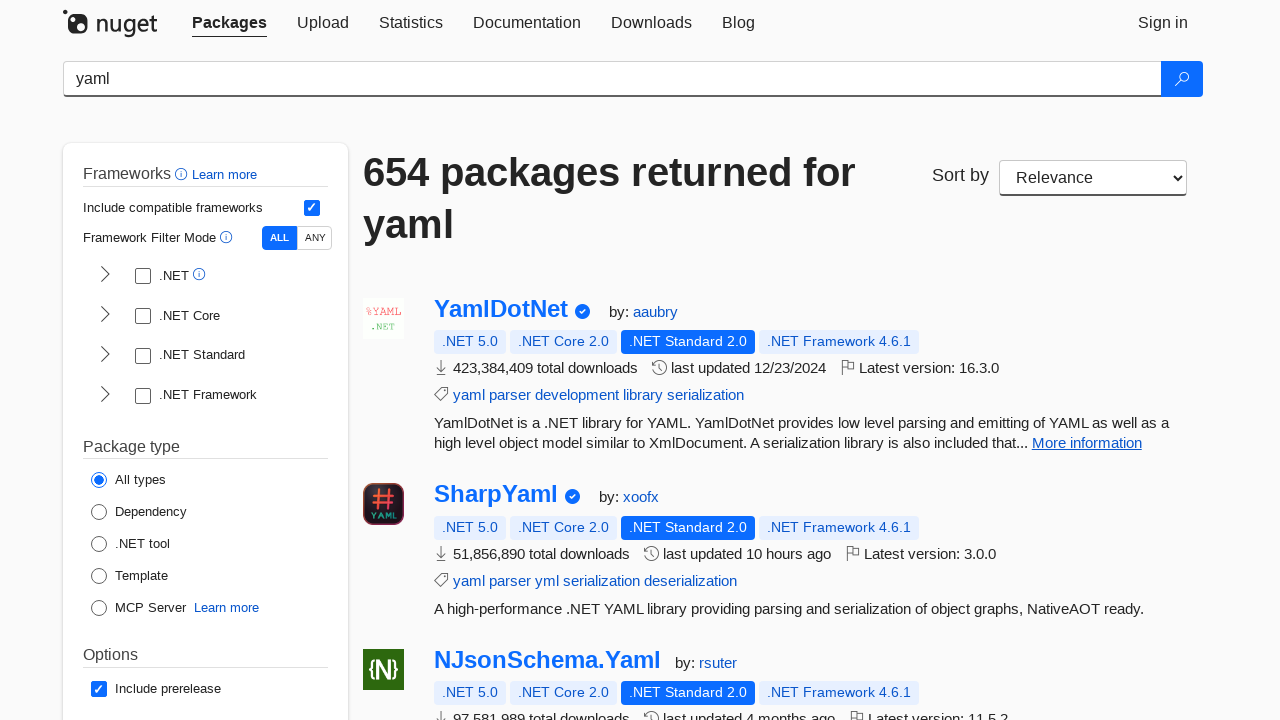

Verified package title is not empty
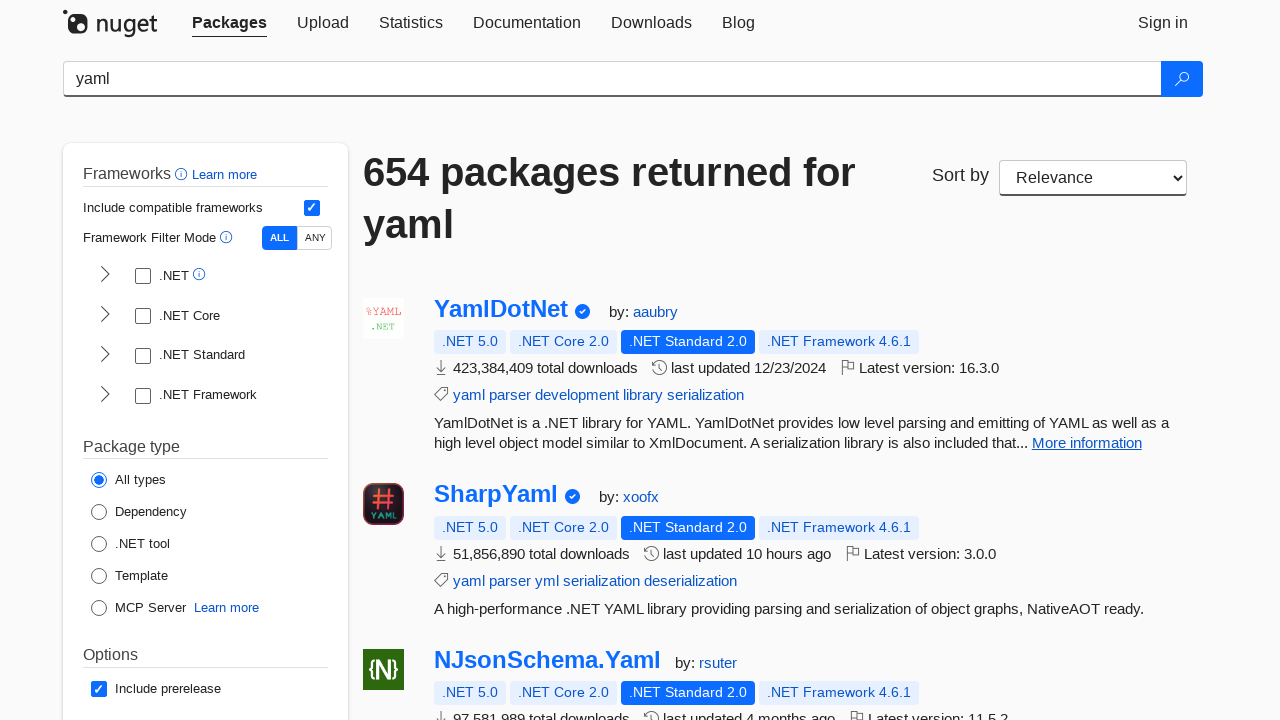

Verified package details are not empty
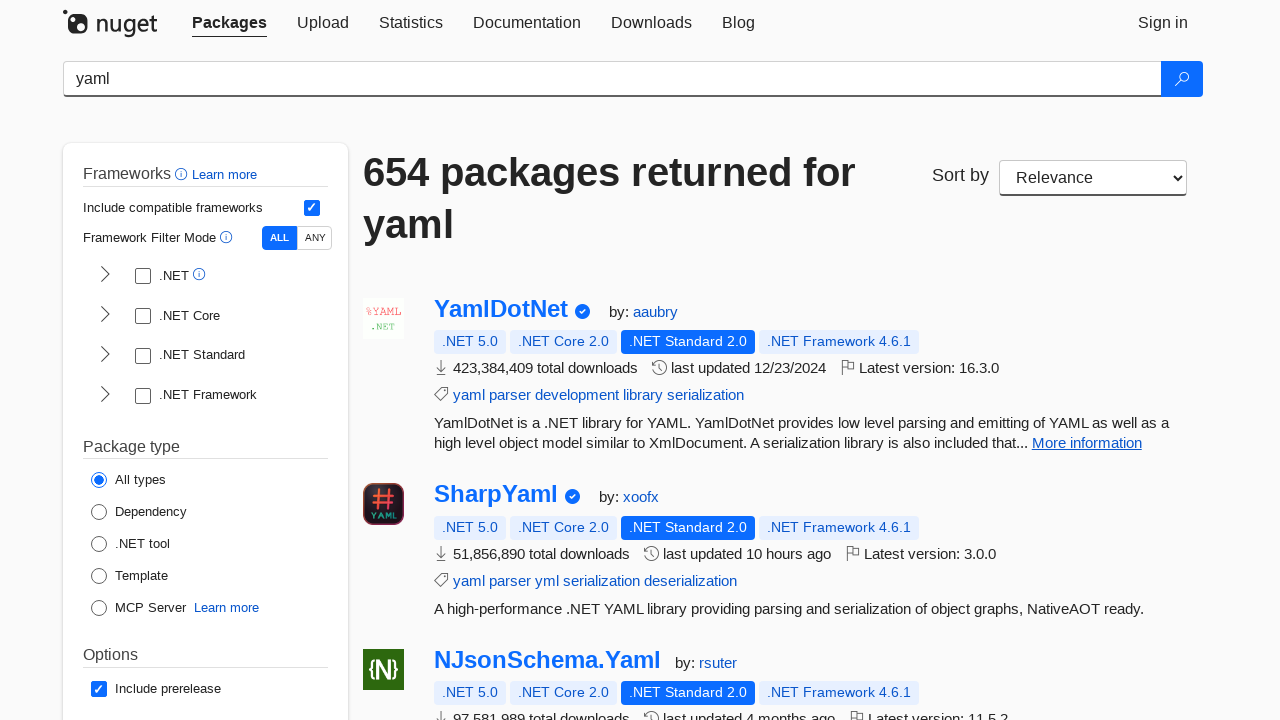

Verified package title is not empty
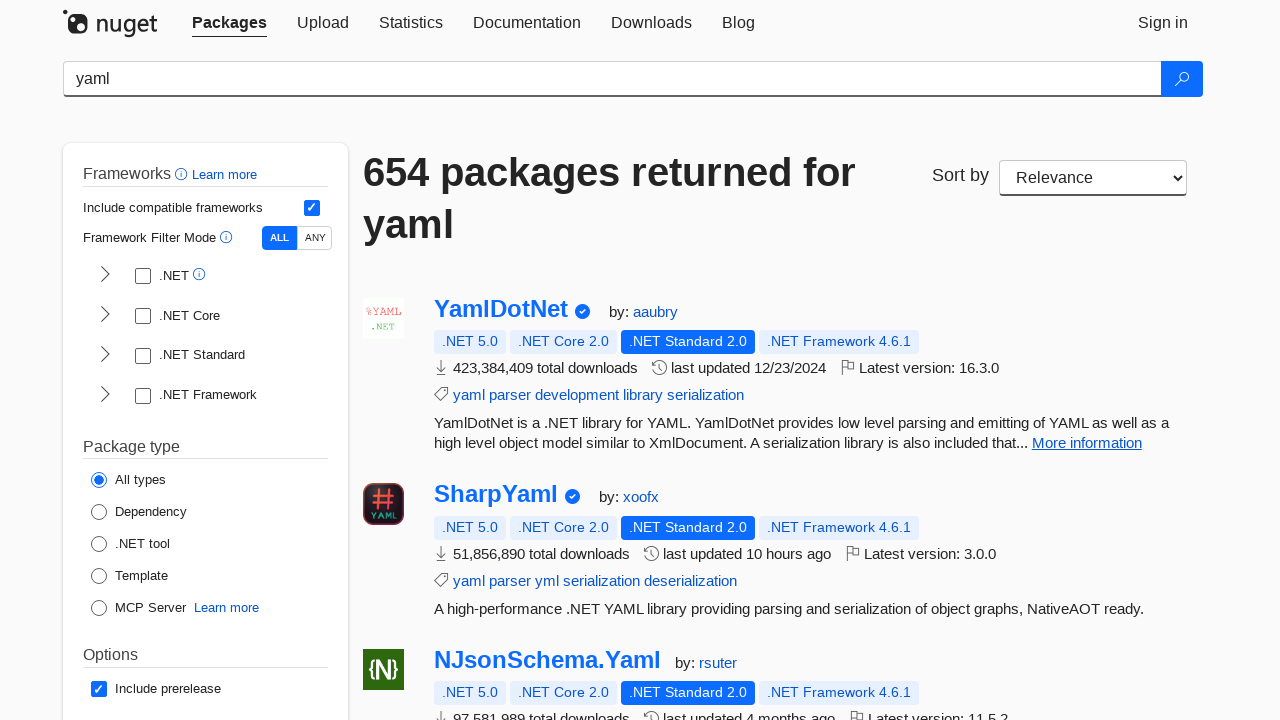

Verified package details are not empty
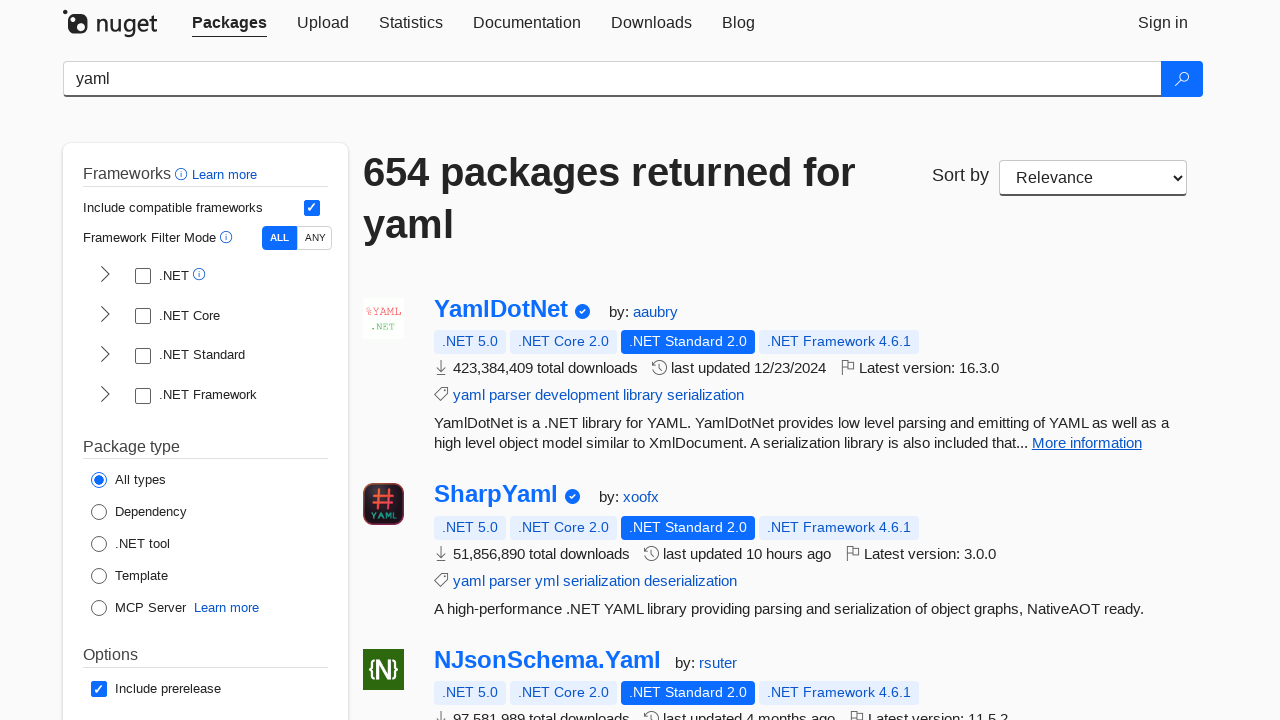

Verified package title is not empty
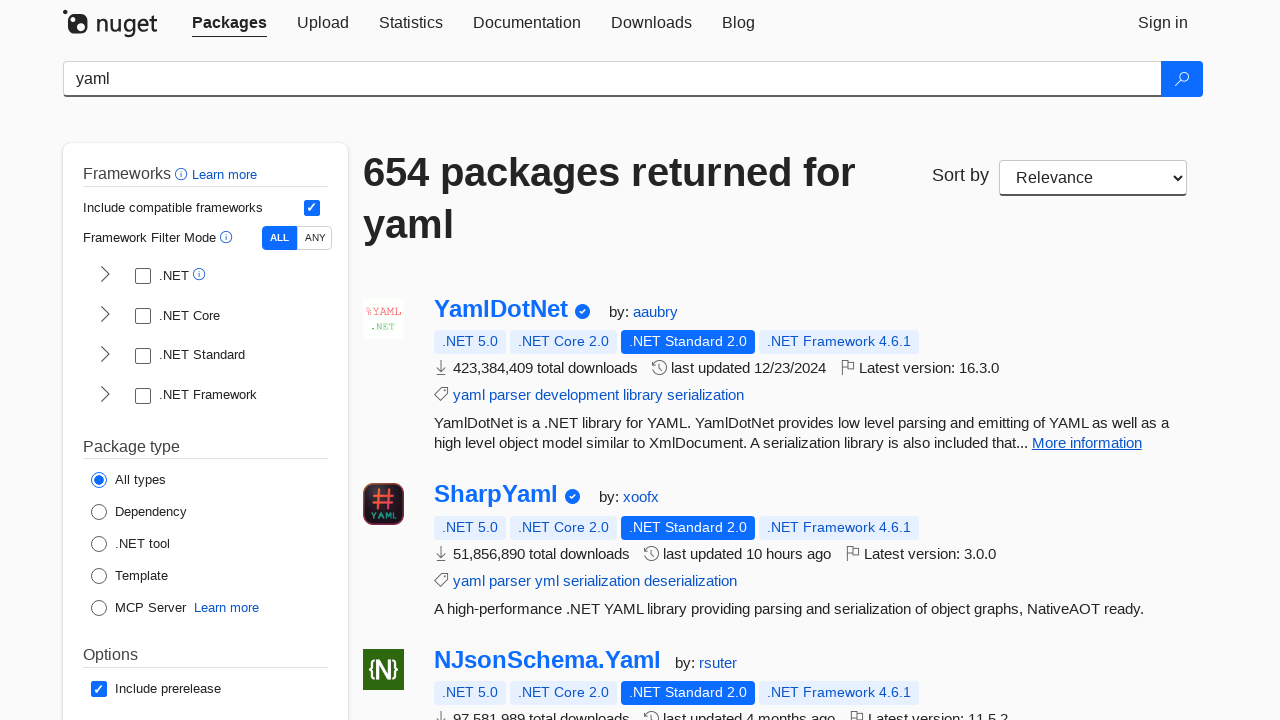

Verified package details are not empty
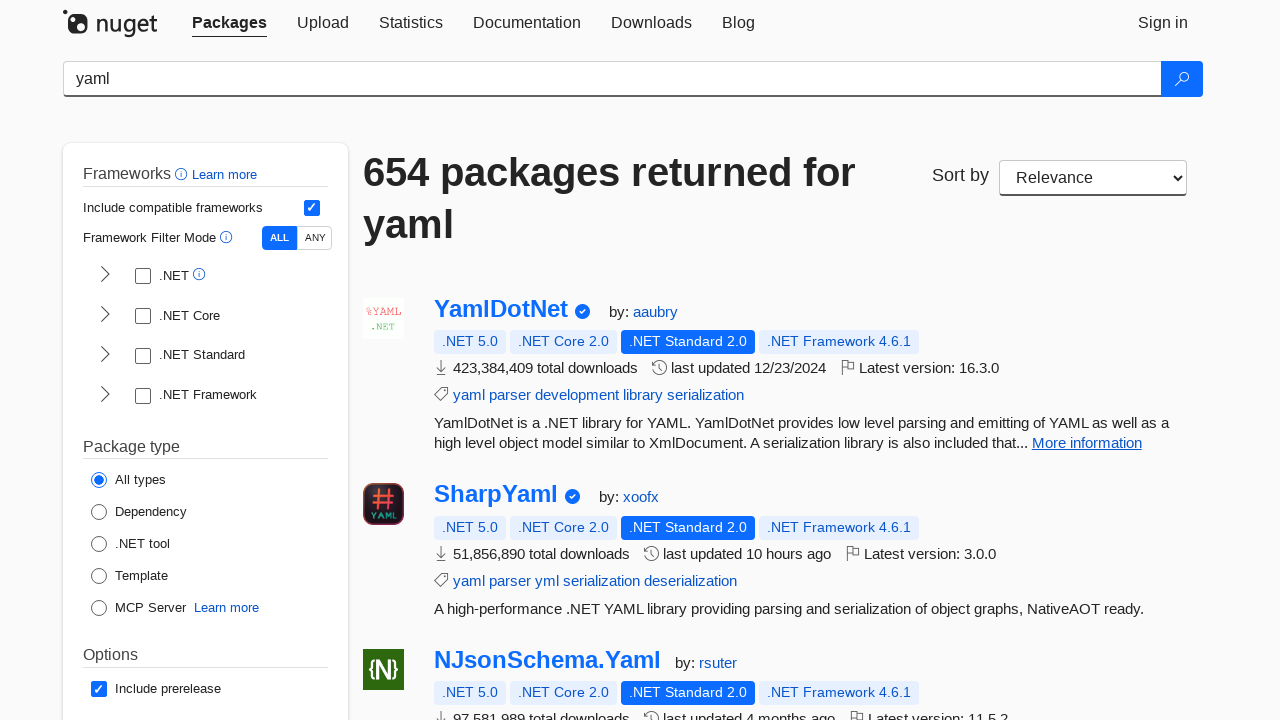

Verified package title is not empty
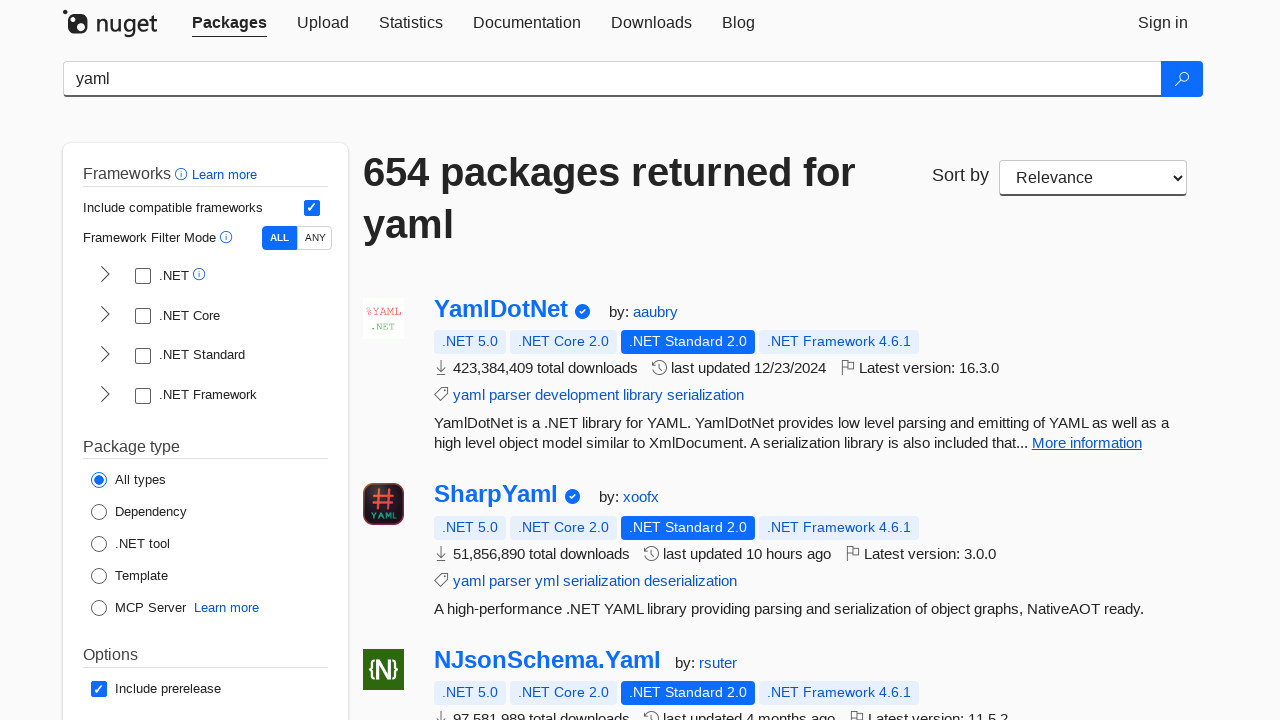

Verified package details are not empty
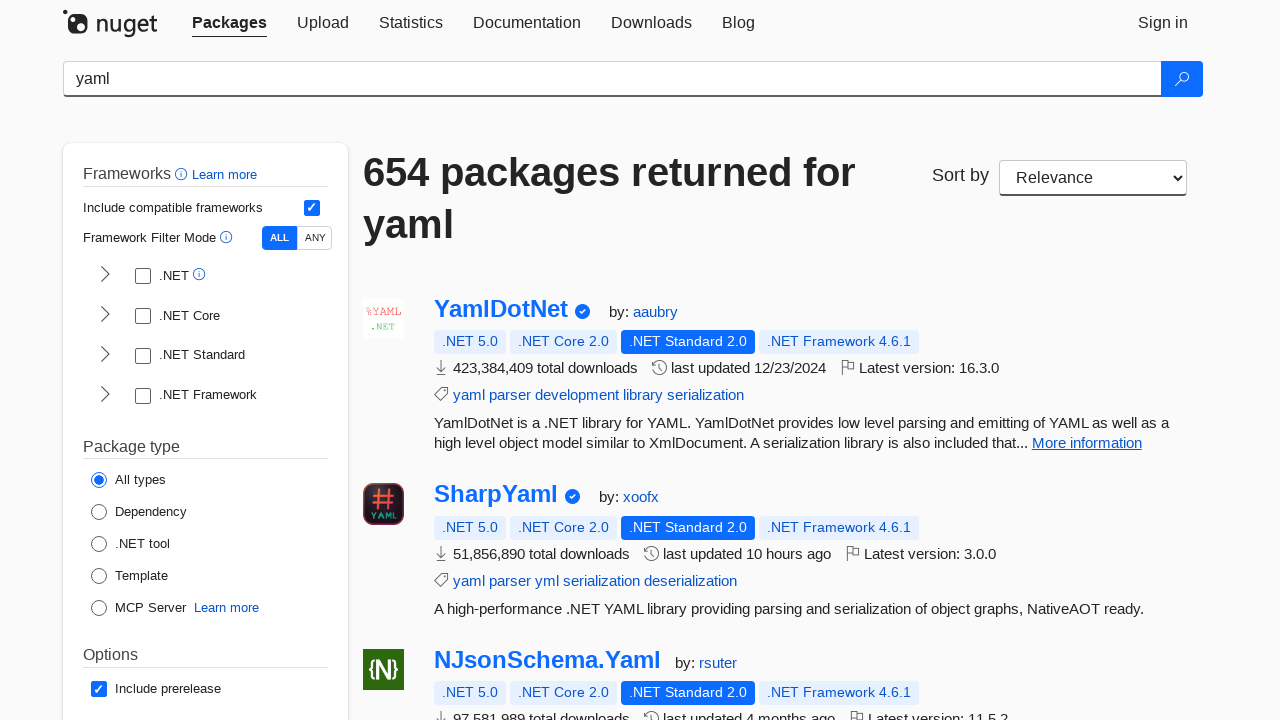

Verified package title is not empty
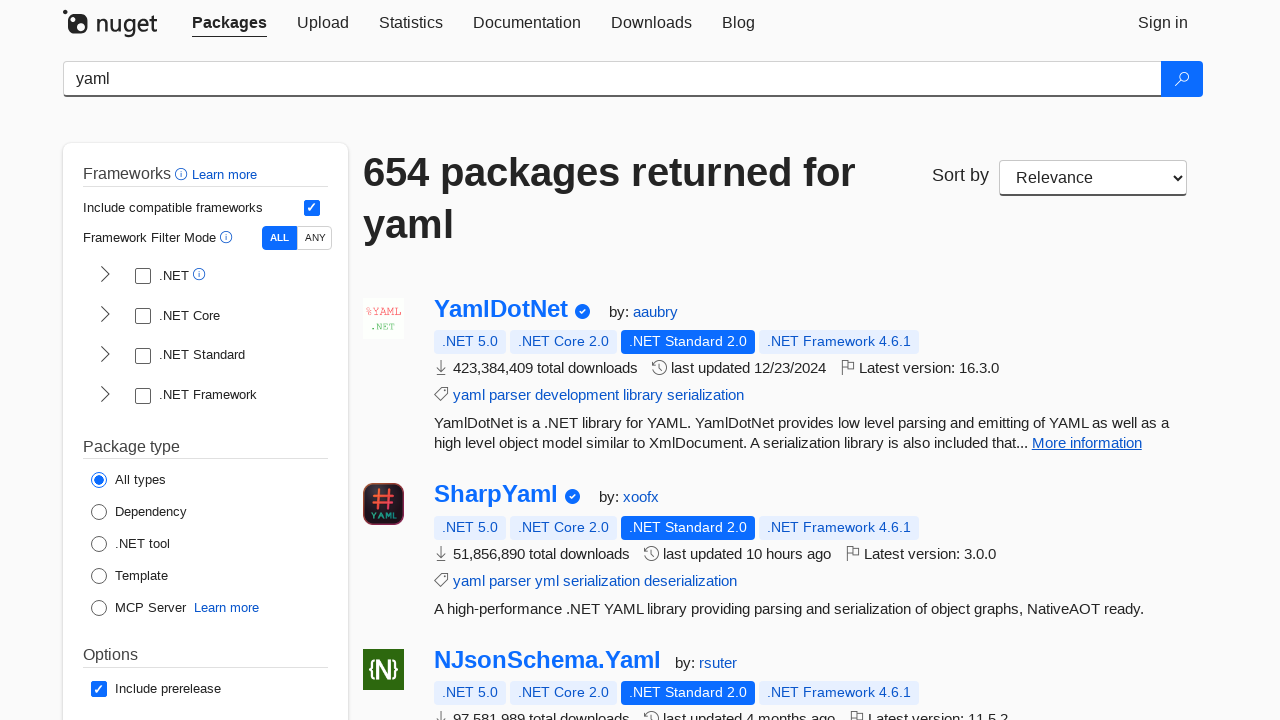

Verified package details are not empty
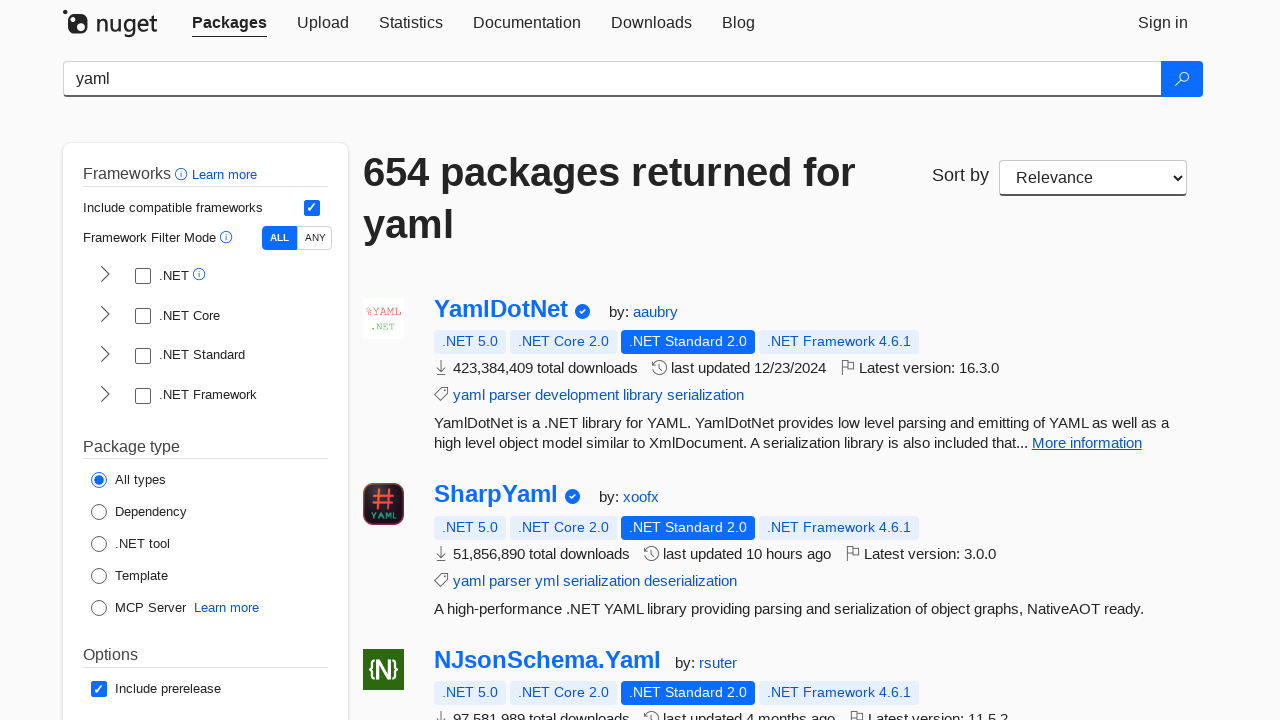

Verified package title is not empty
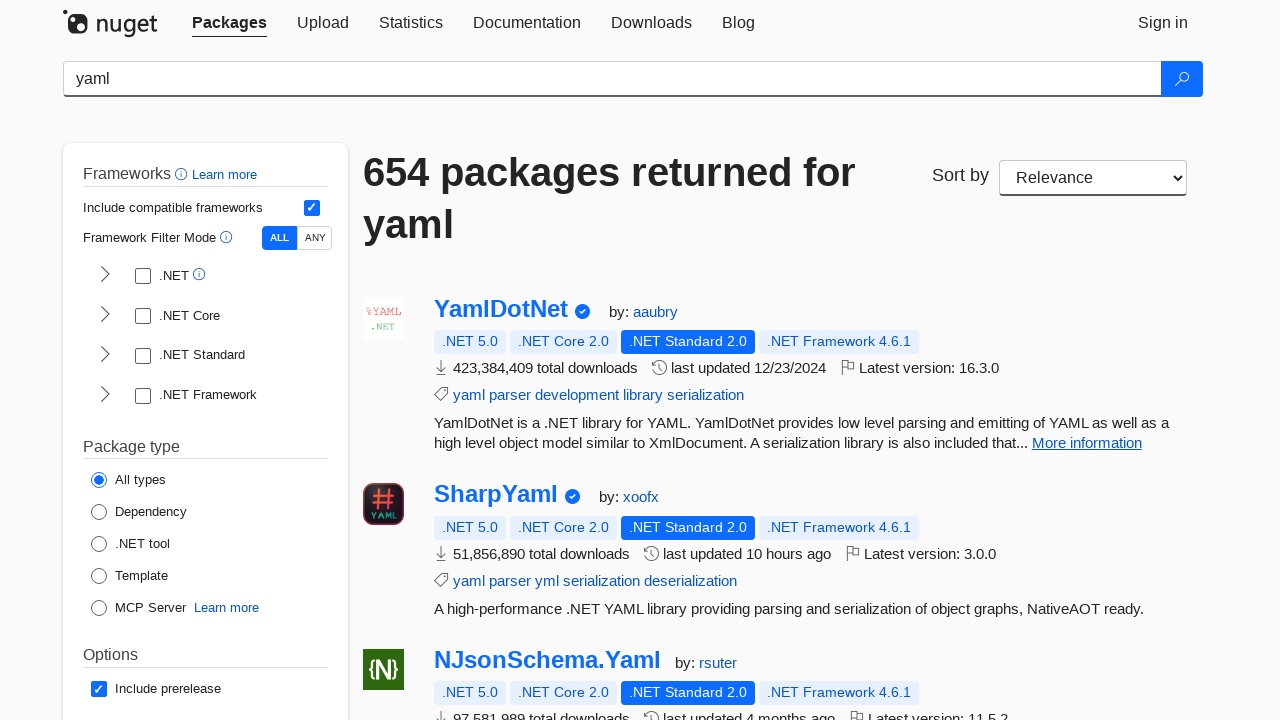

Verified package details are not empty
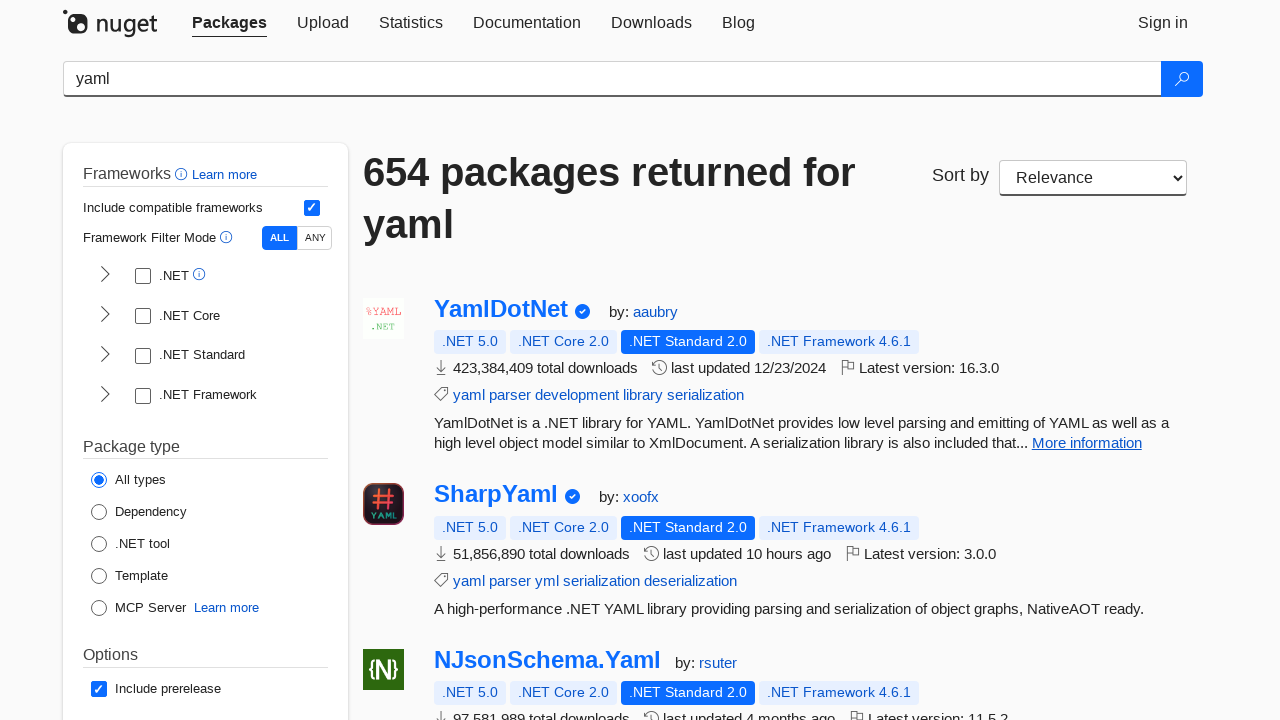

Verified package title is not empty
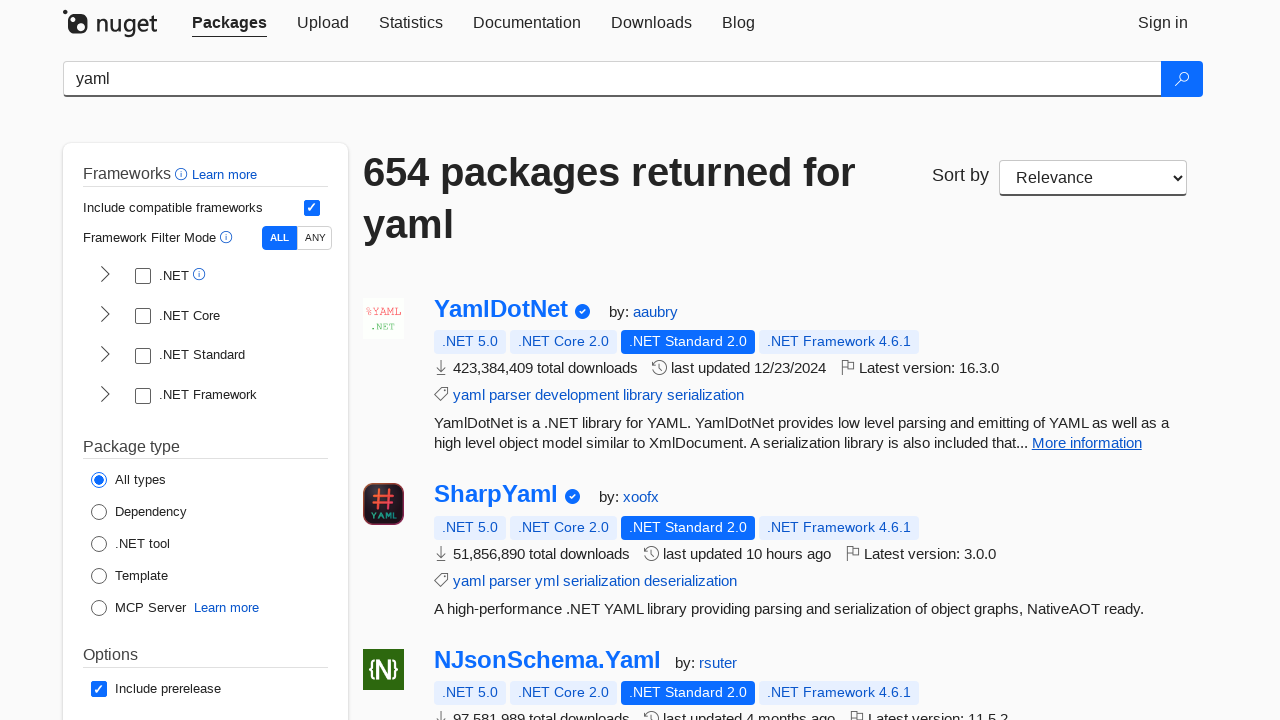

Verified package details are not empty
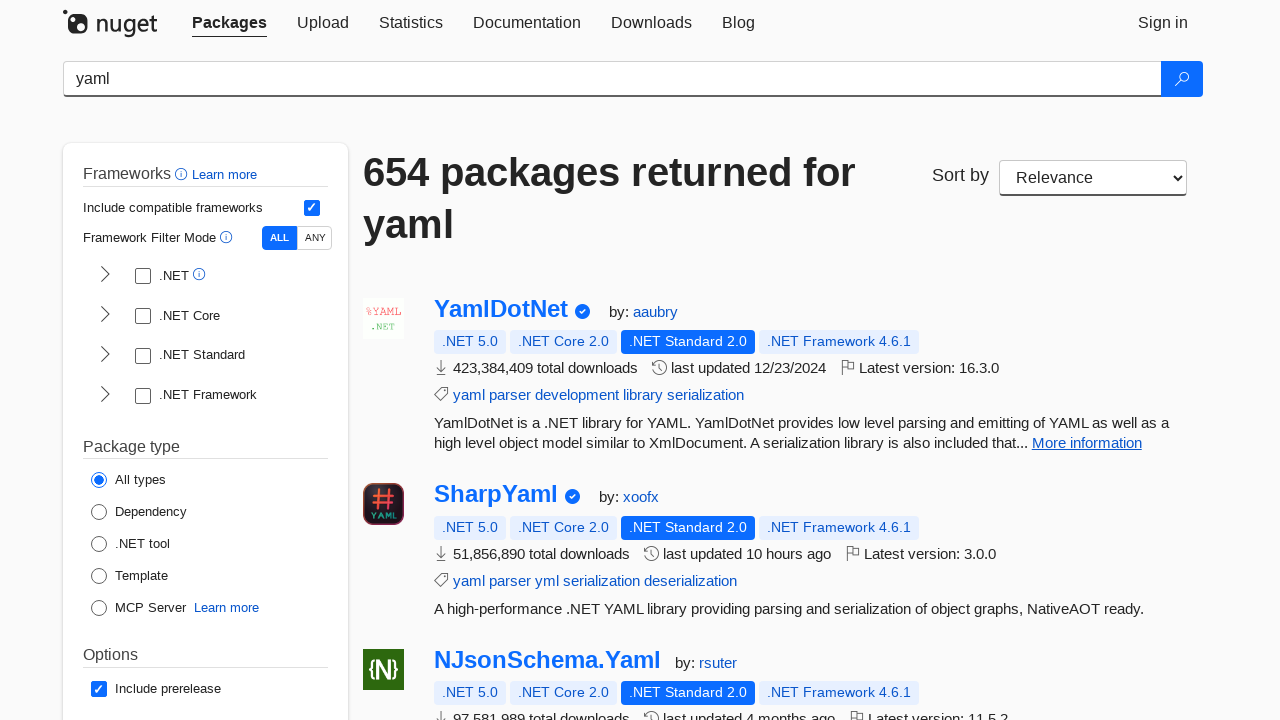

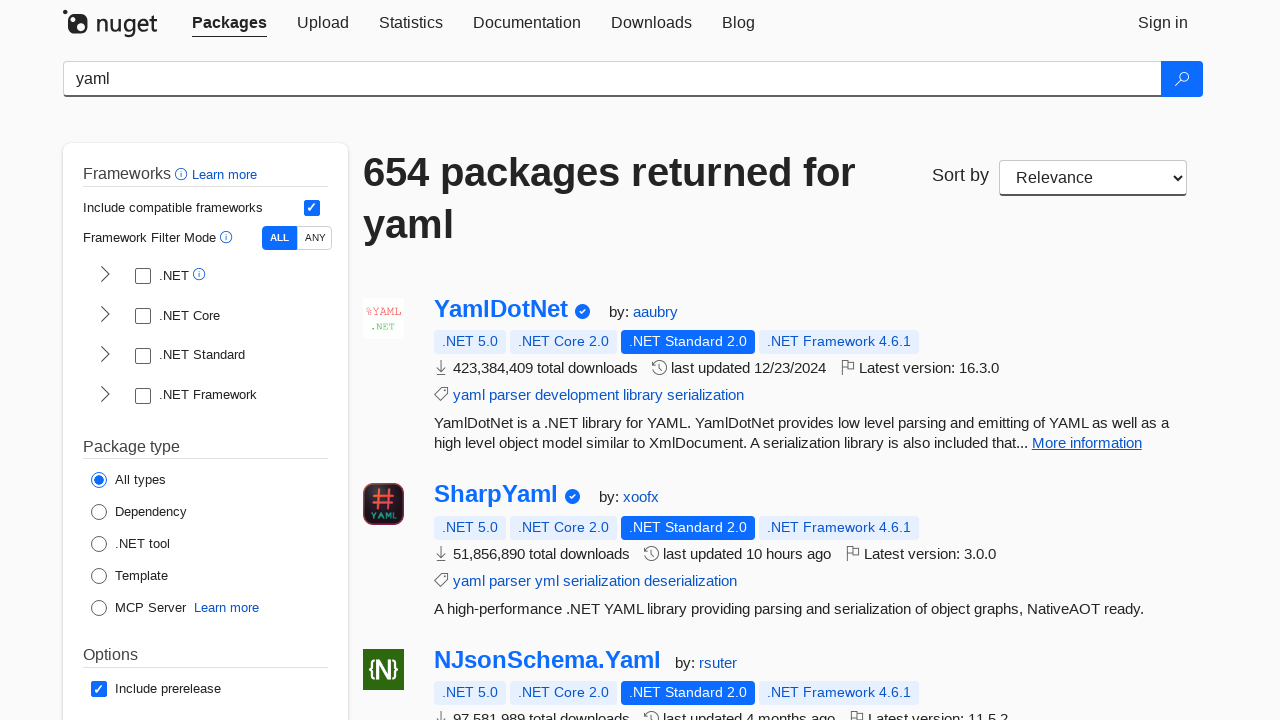